Tests that valid product IDs (1-15) load product pages correctly without showing "undefined" content, verifying the Add to Cart button is visible.

Starting URL: https://demoblaze.com/prod.html?idp_=1

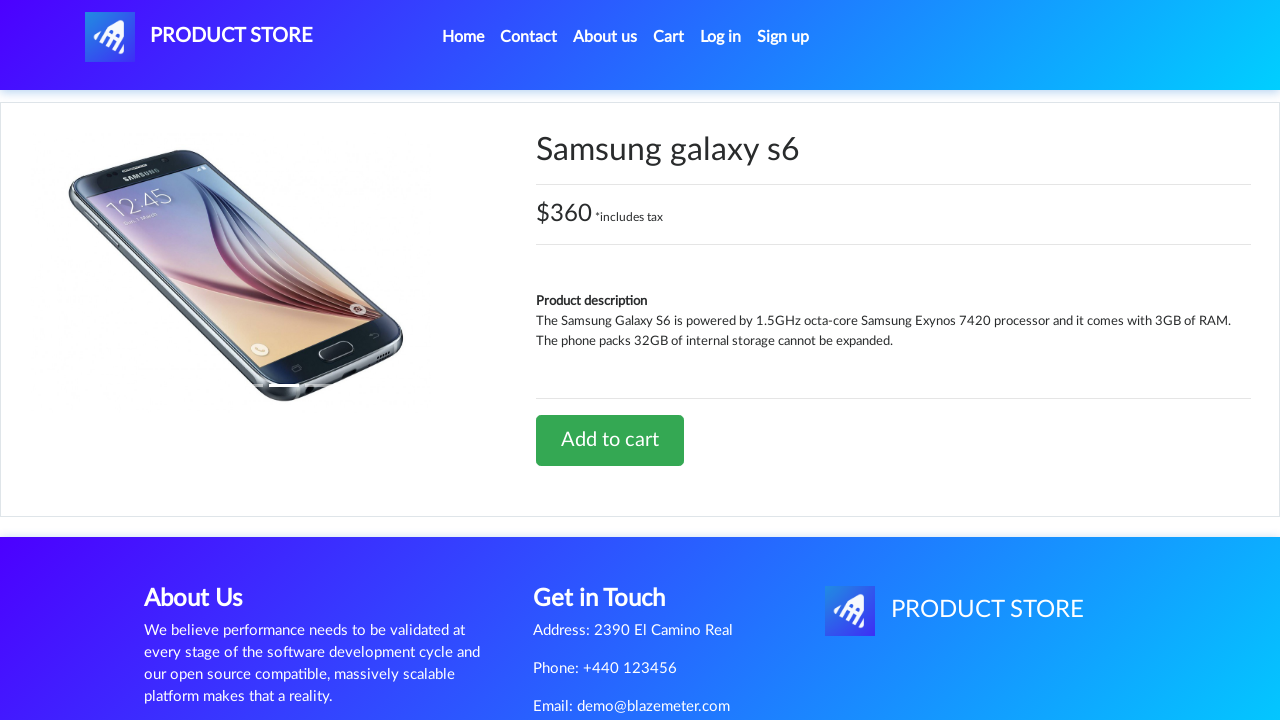

Navigated to product page for product ID 1
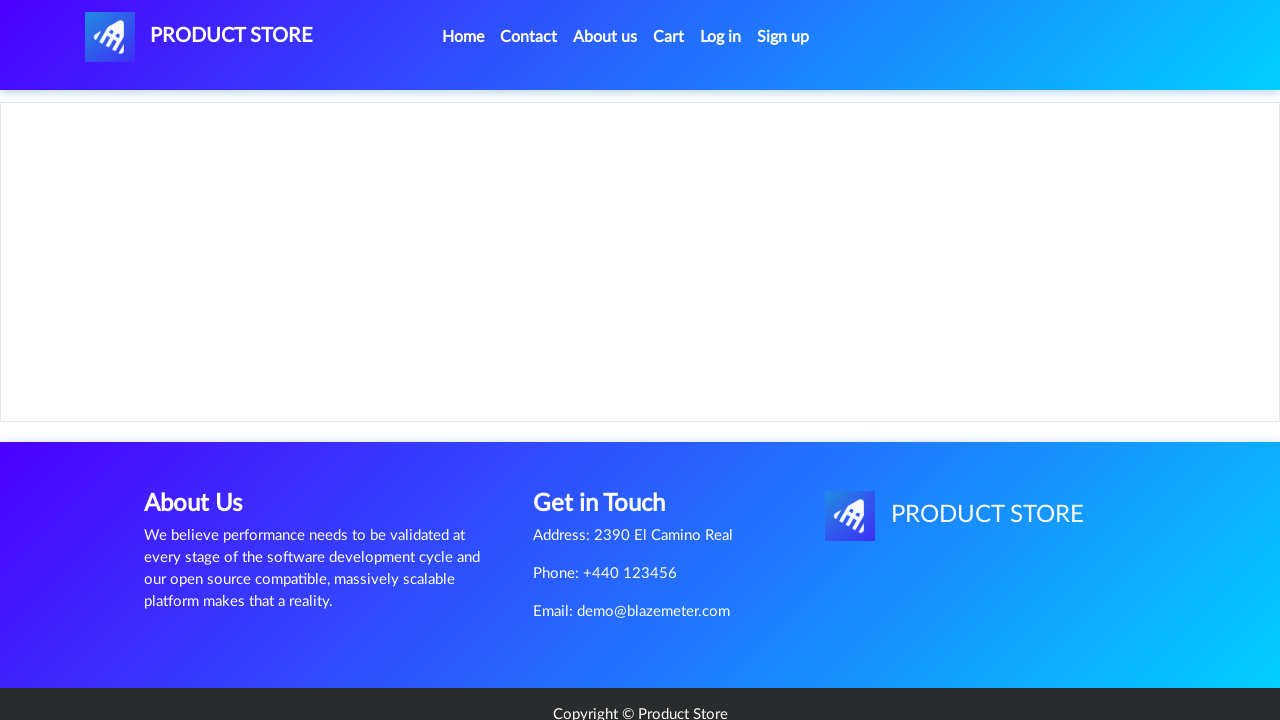

Add to Cart button became visible for product 1
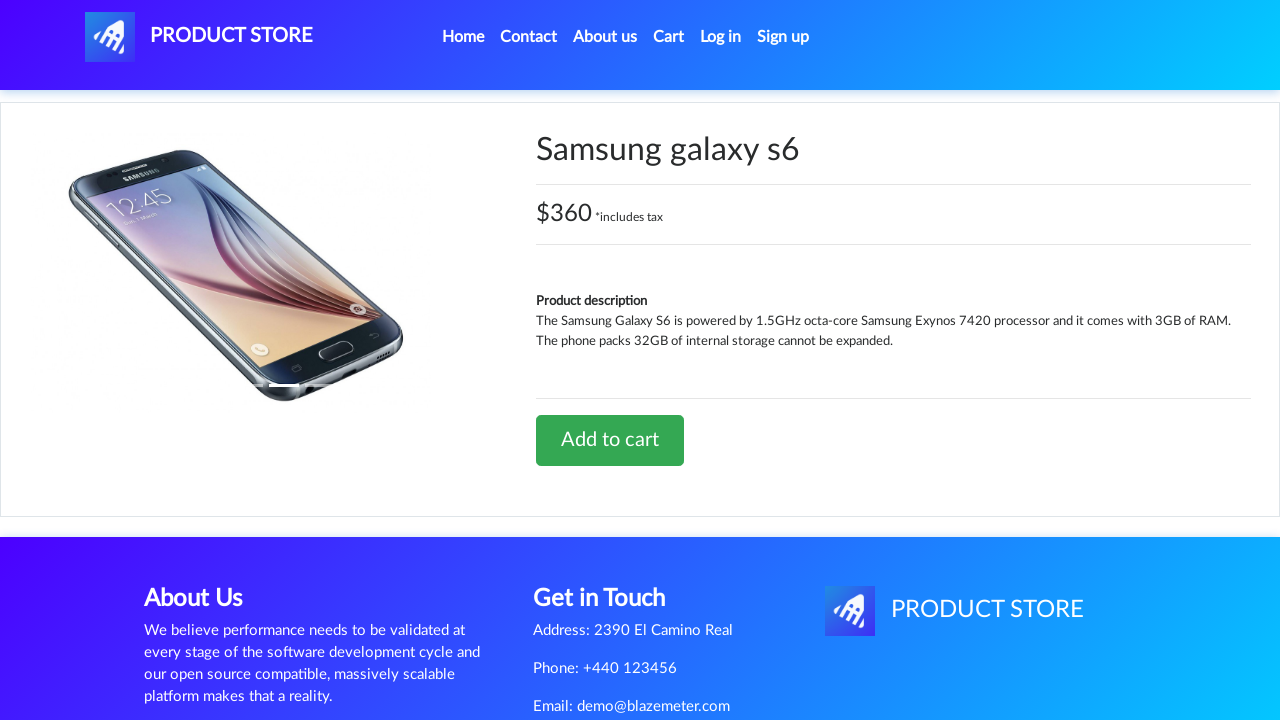

Verified URL matches expected product URL for product 1
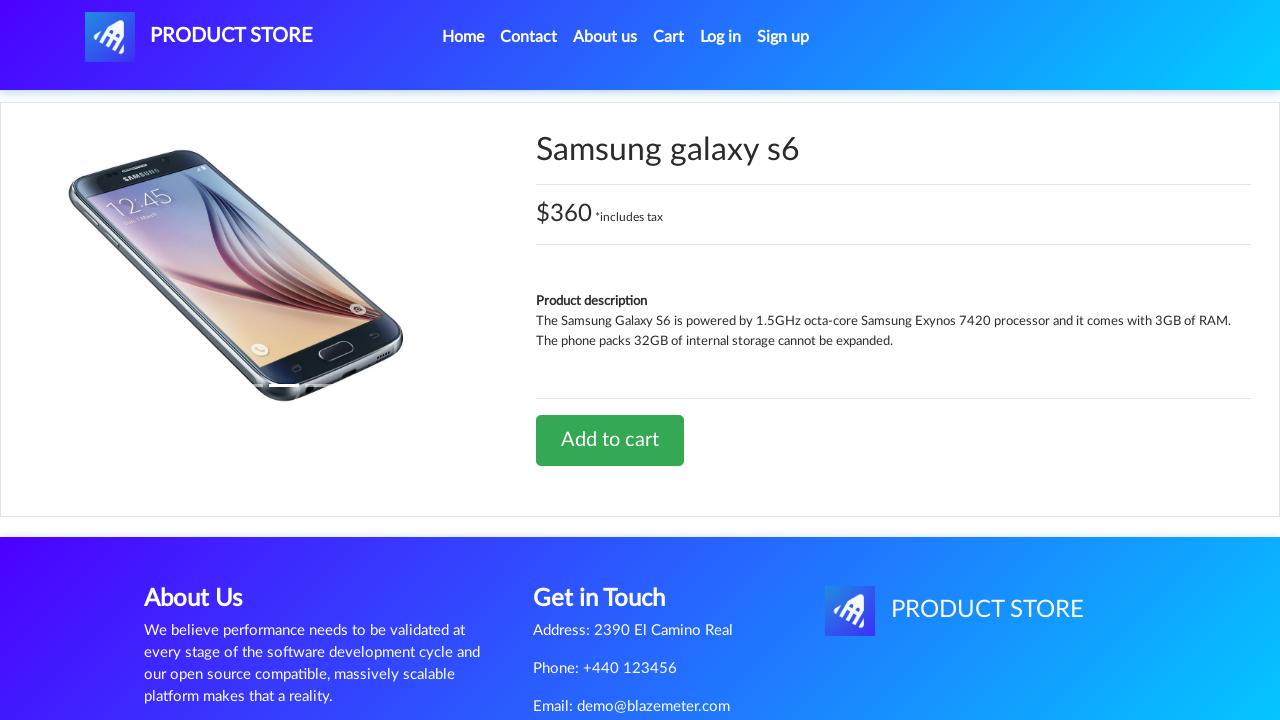

Verified product 1 does not contain undefined content
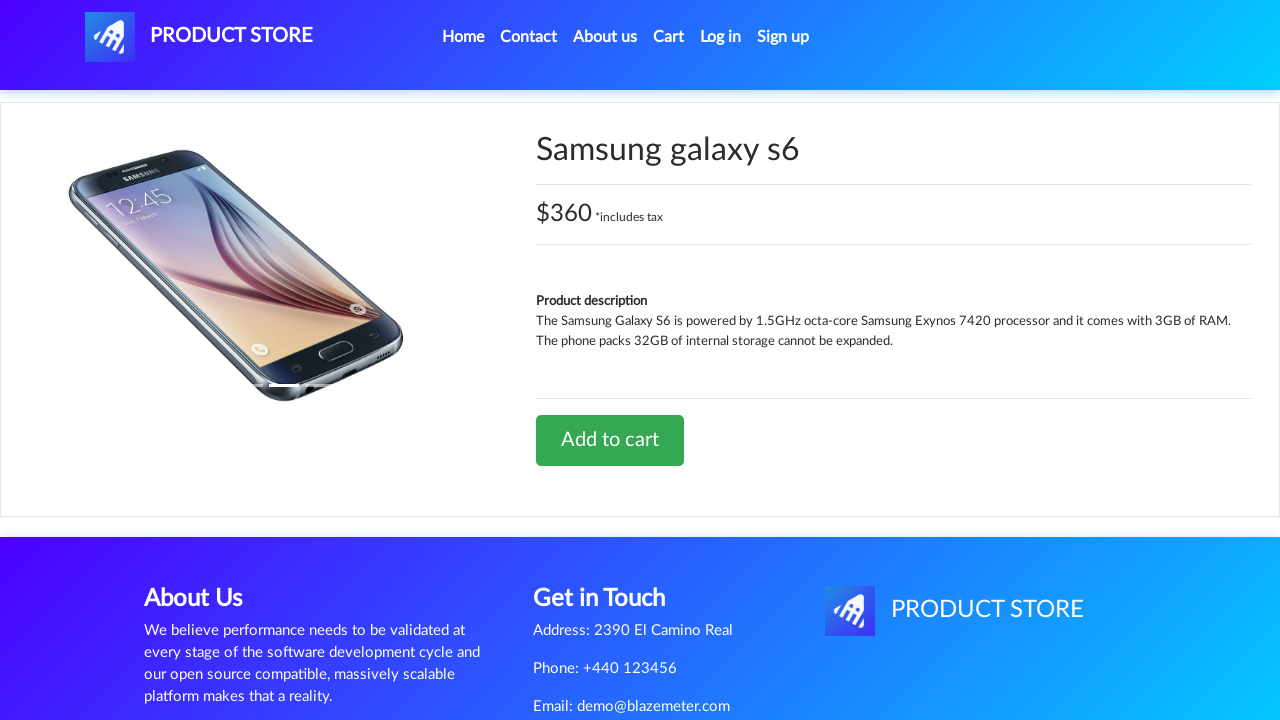

Navigated to product page for product ID 2
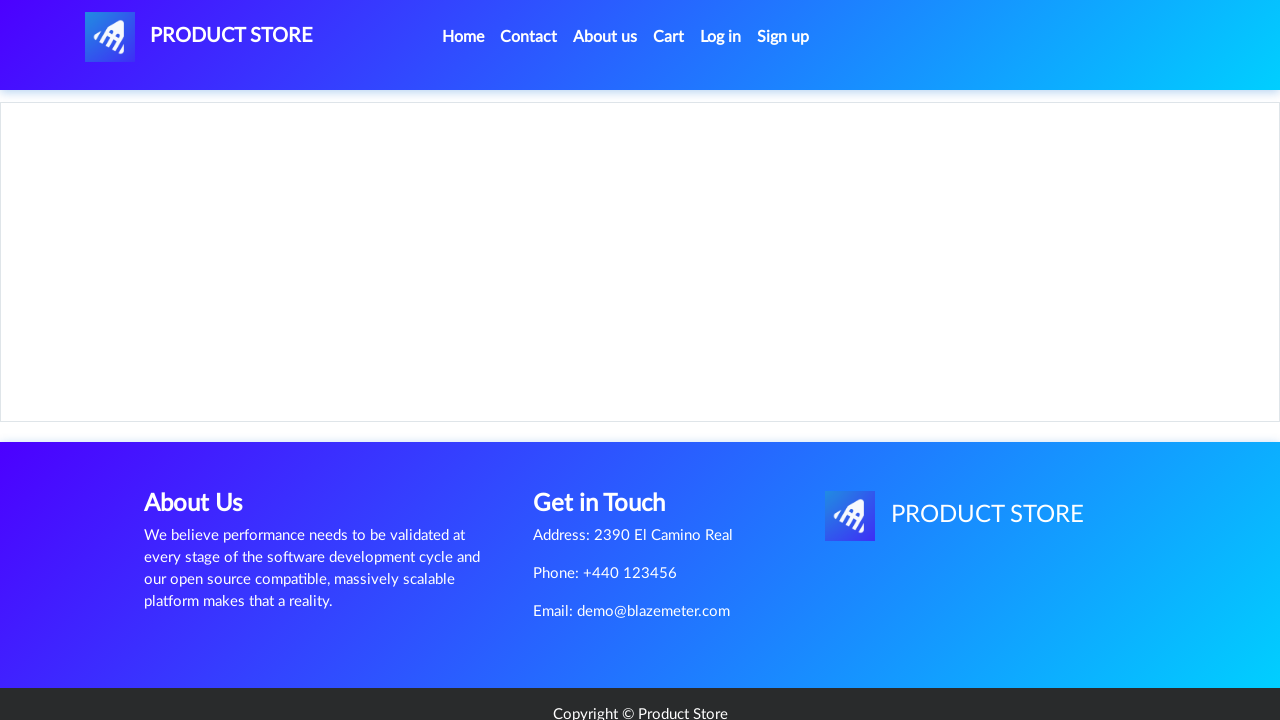

Add to Cart button became visible for product 2
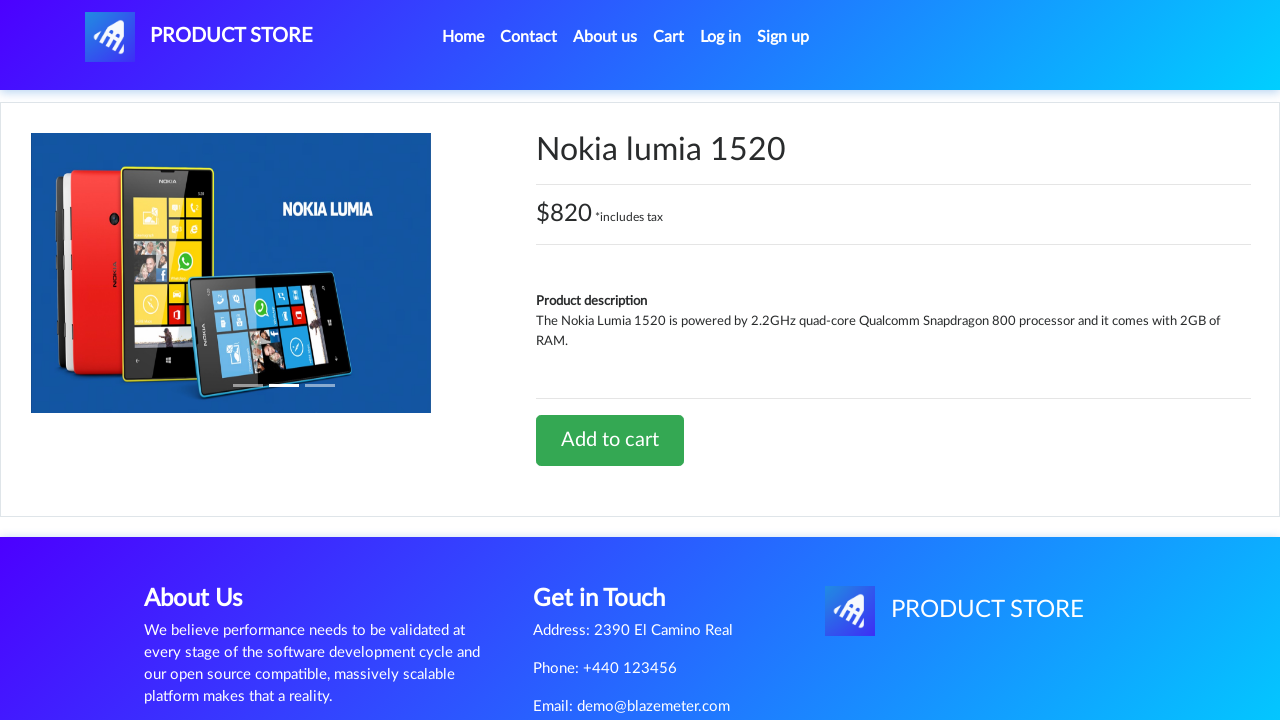

Verified URL matches expected product URL for product 2
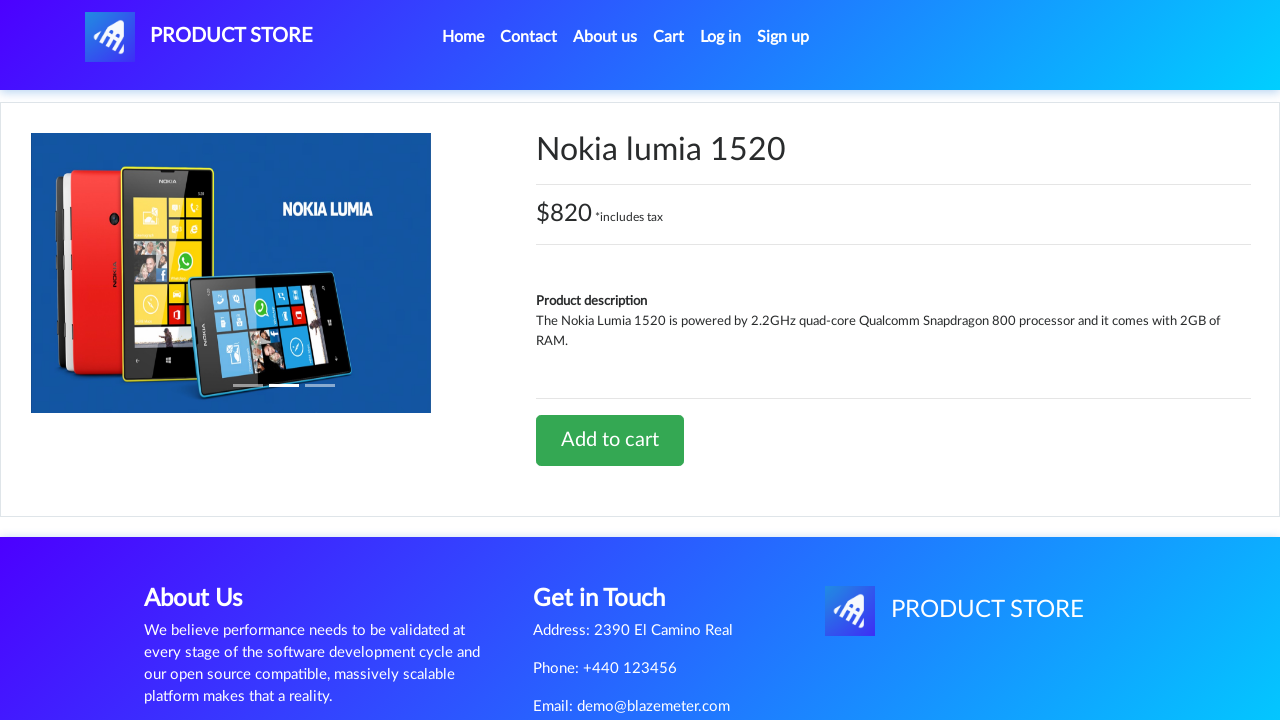

Verified product 2 does not contain undefined content
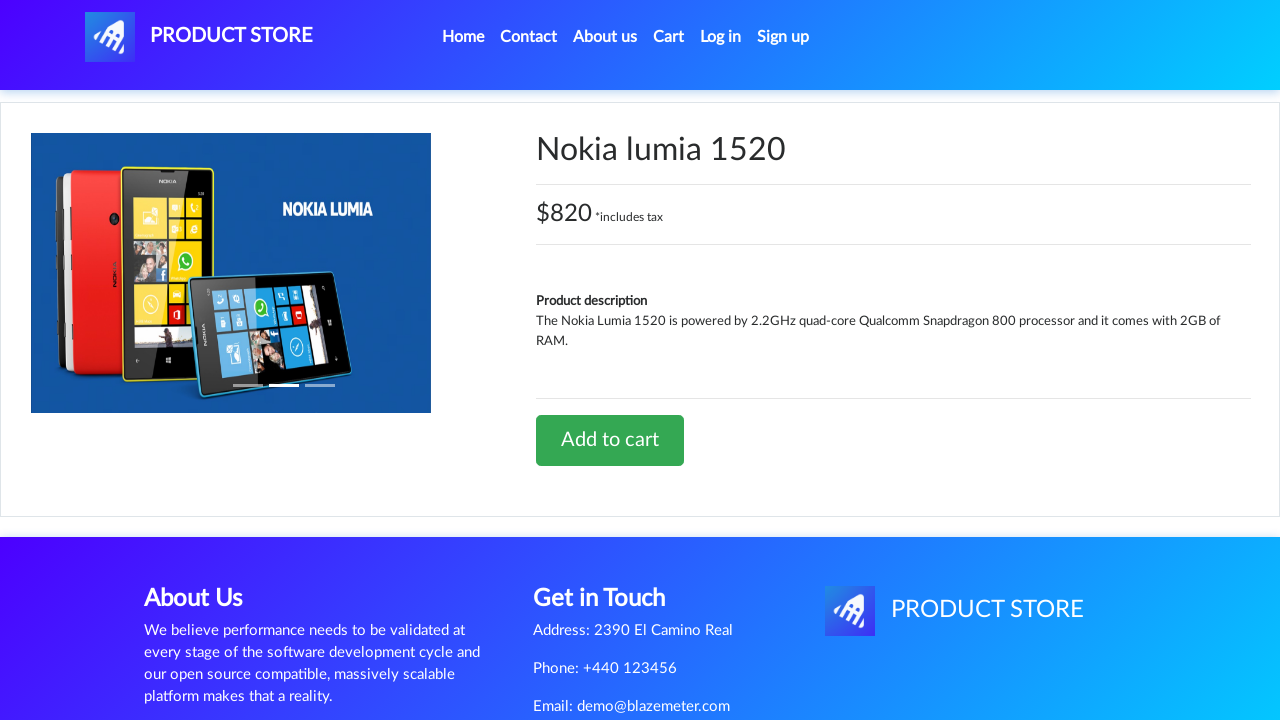

Navigated to product page for product ID 3
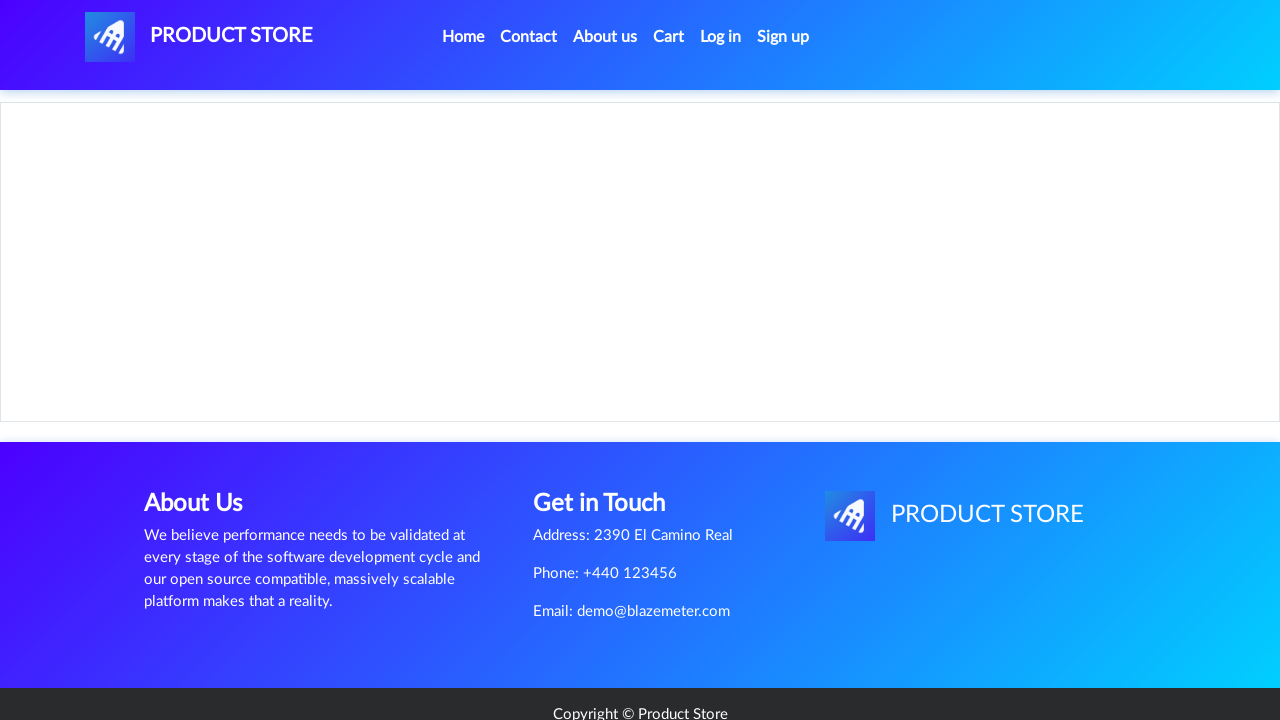

Add to Cart button became visible for product 3
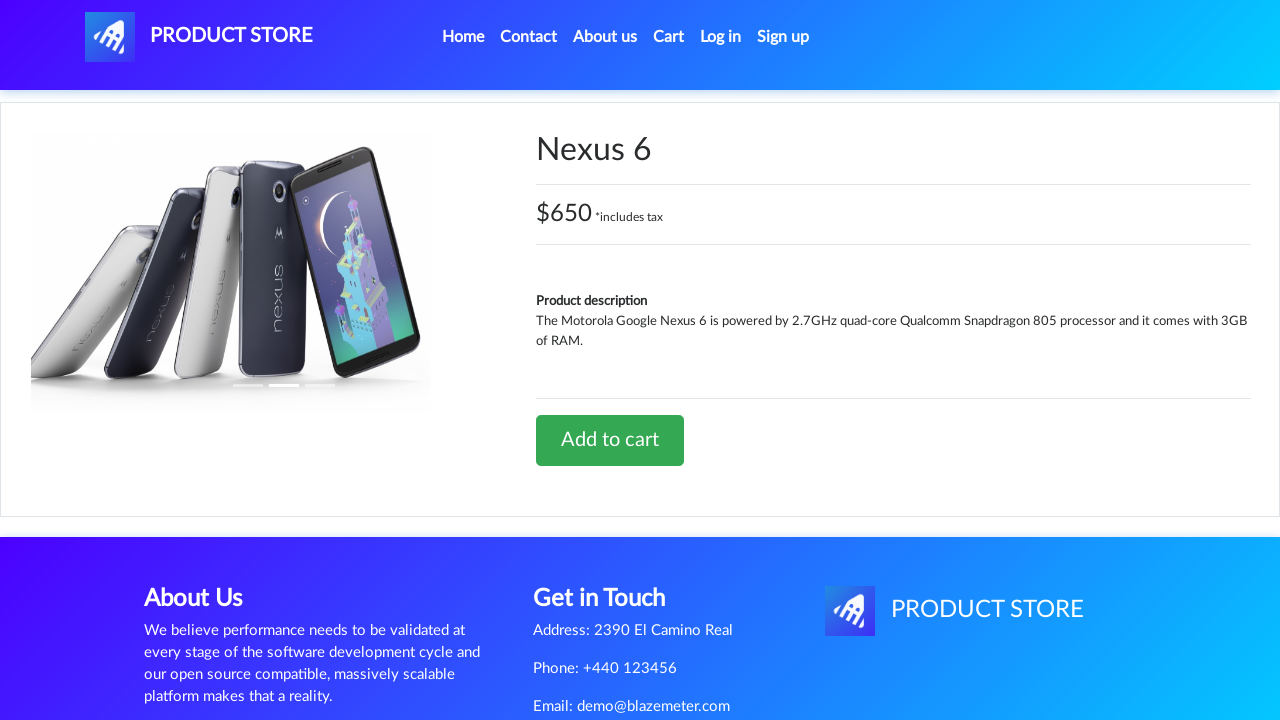

Verified URL matches expected product URL for product 3
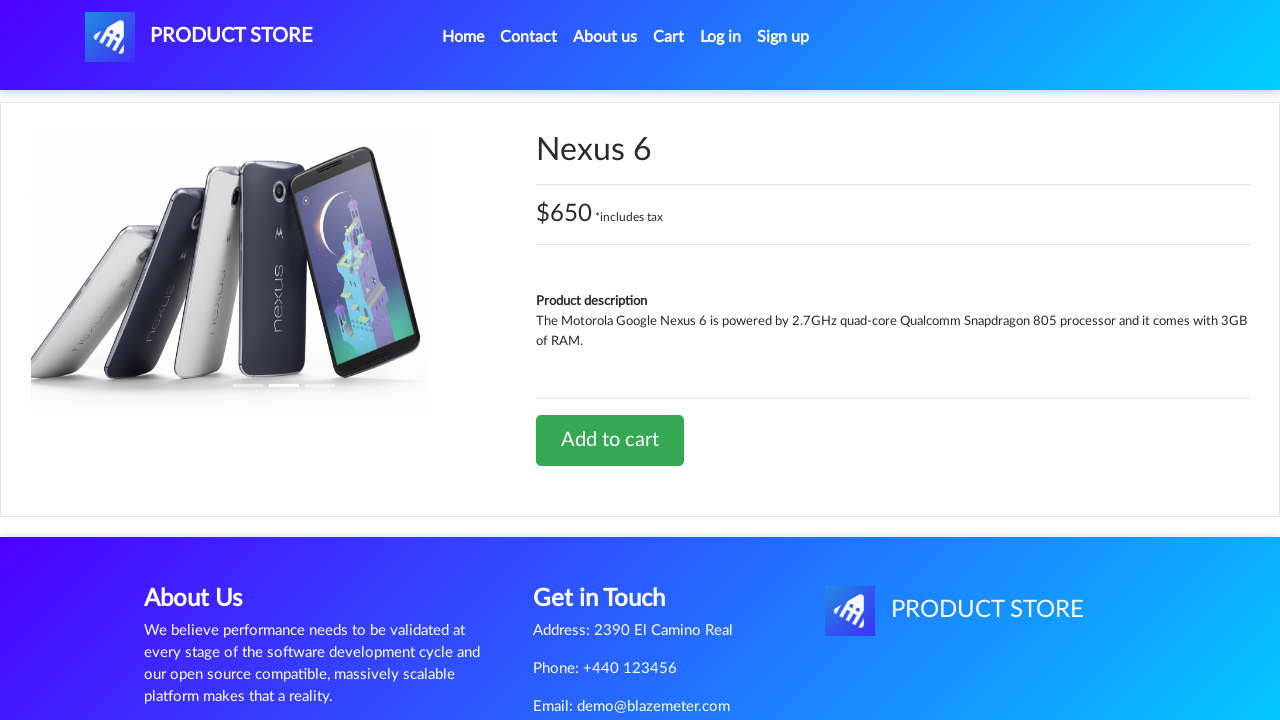

Verified product 3 does not contain undefined content
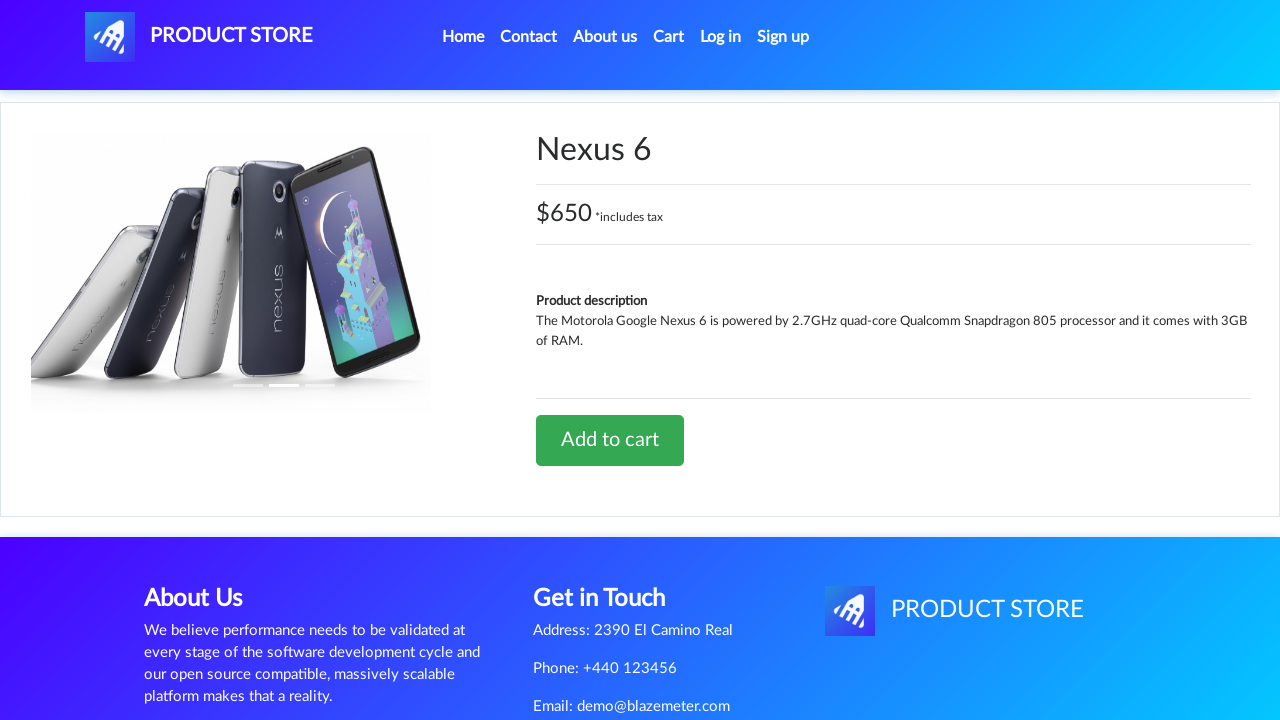

Navigated to product page for product ID 4
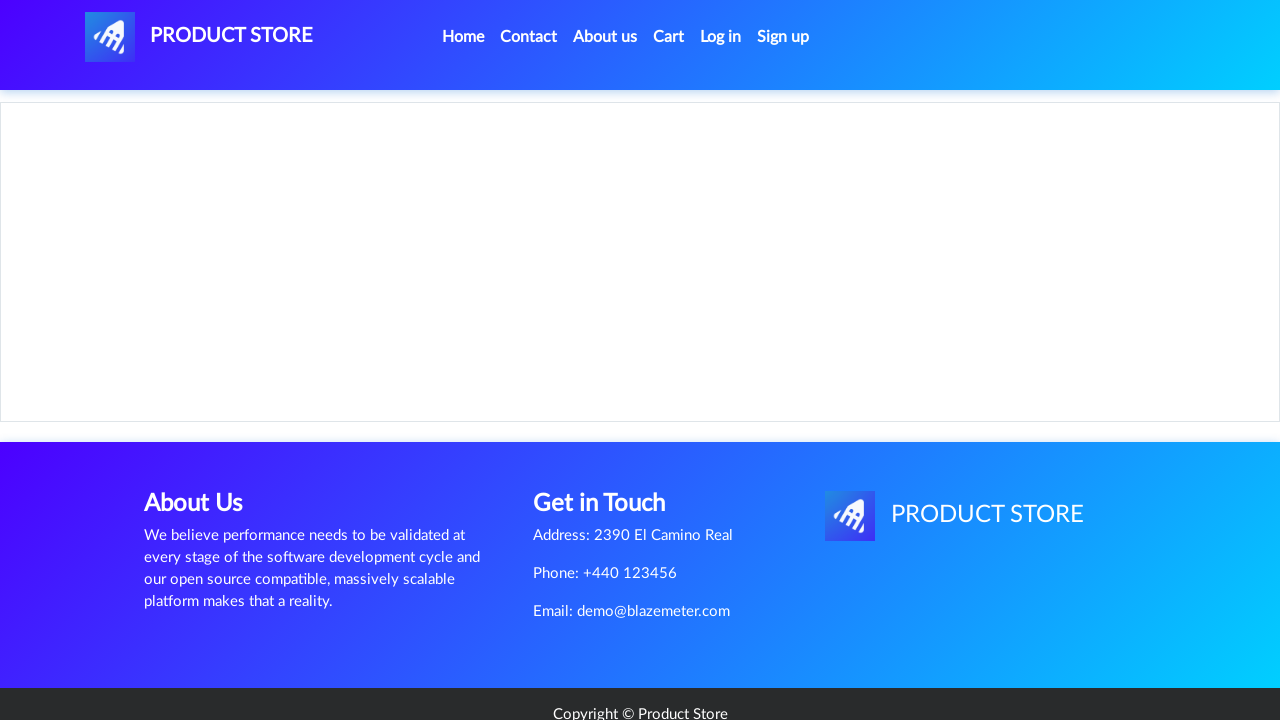

Add to Cart button became visible for product 4
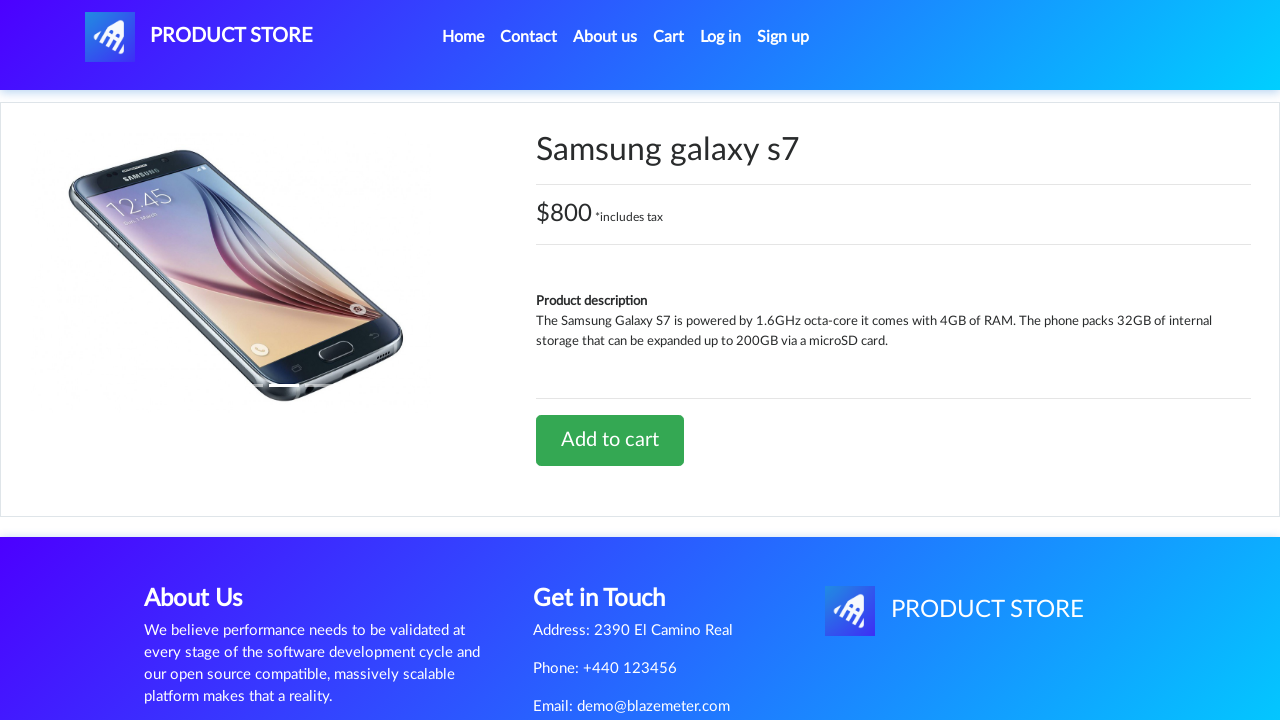

Verified URL matches expected product URL for product 4
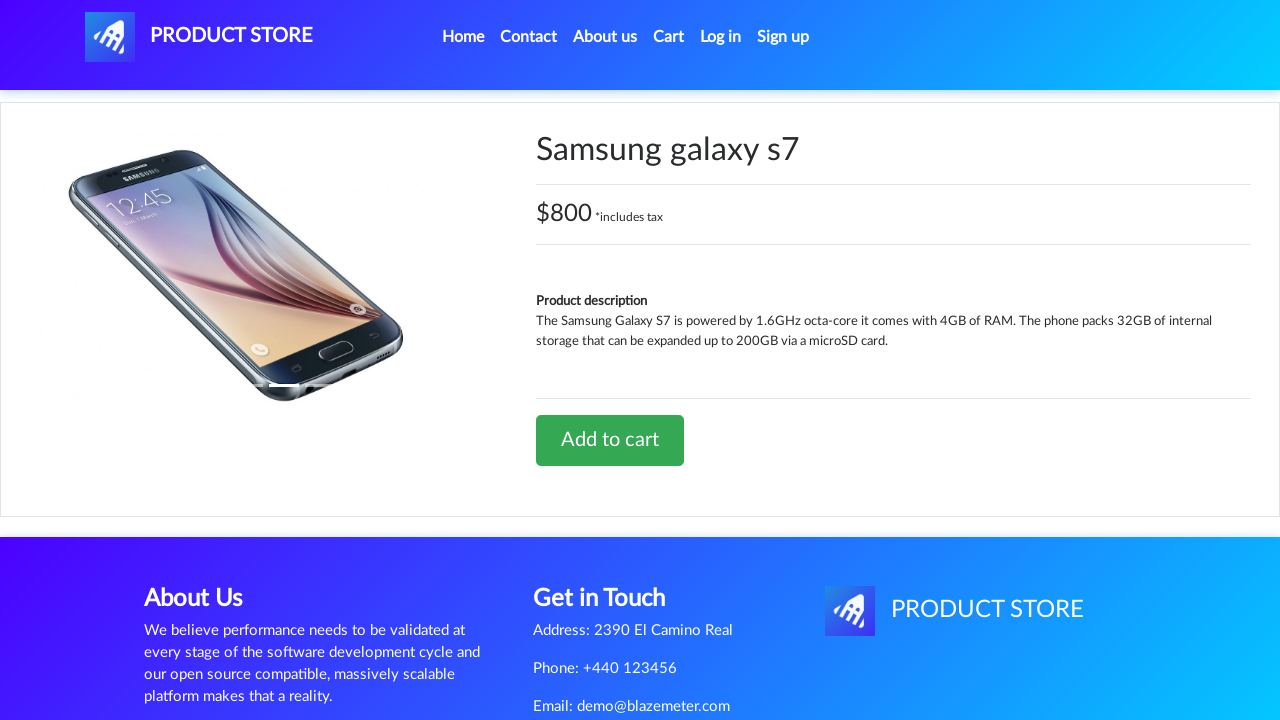

Verified product 4 does not contain undefined content
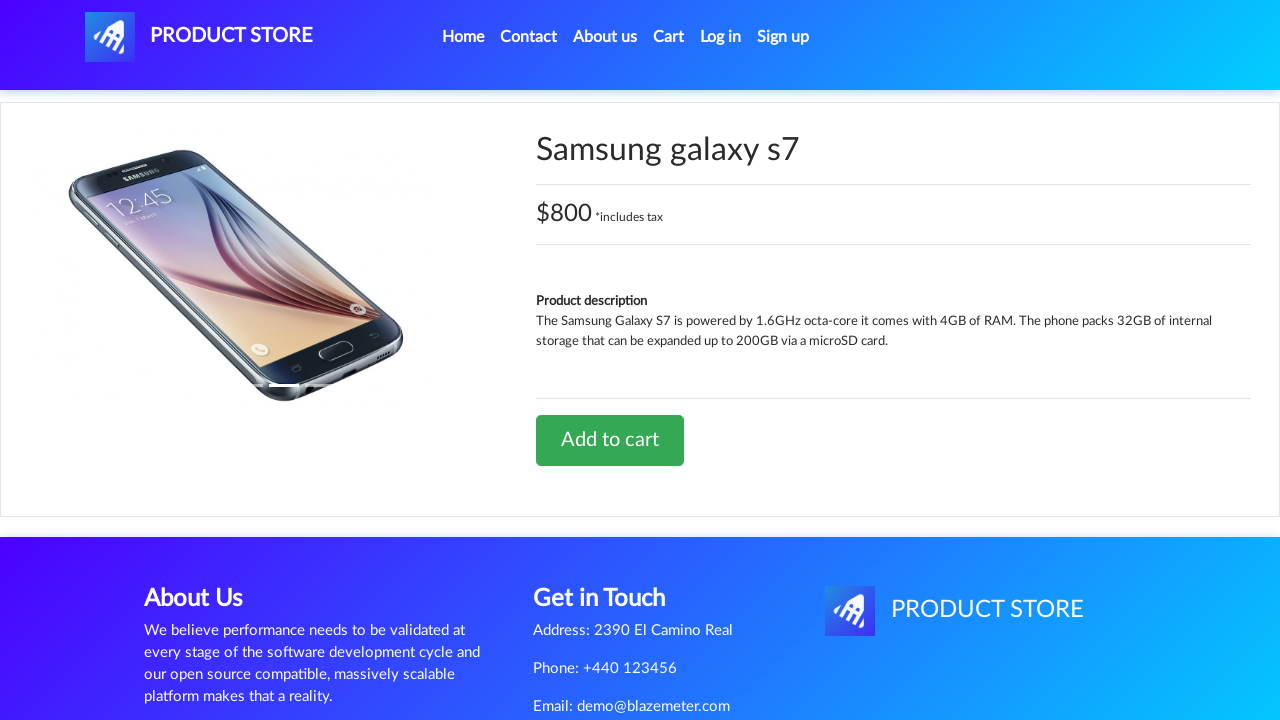

Navigated to product page for product ID 5
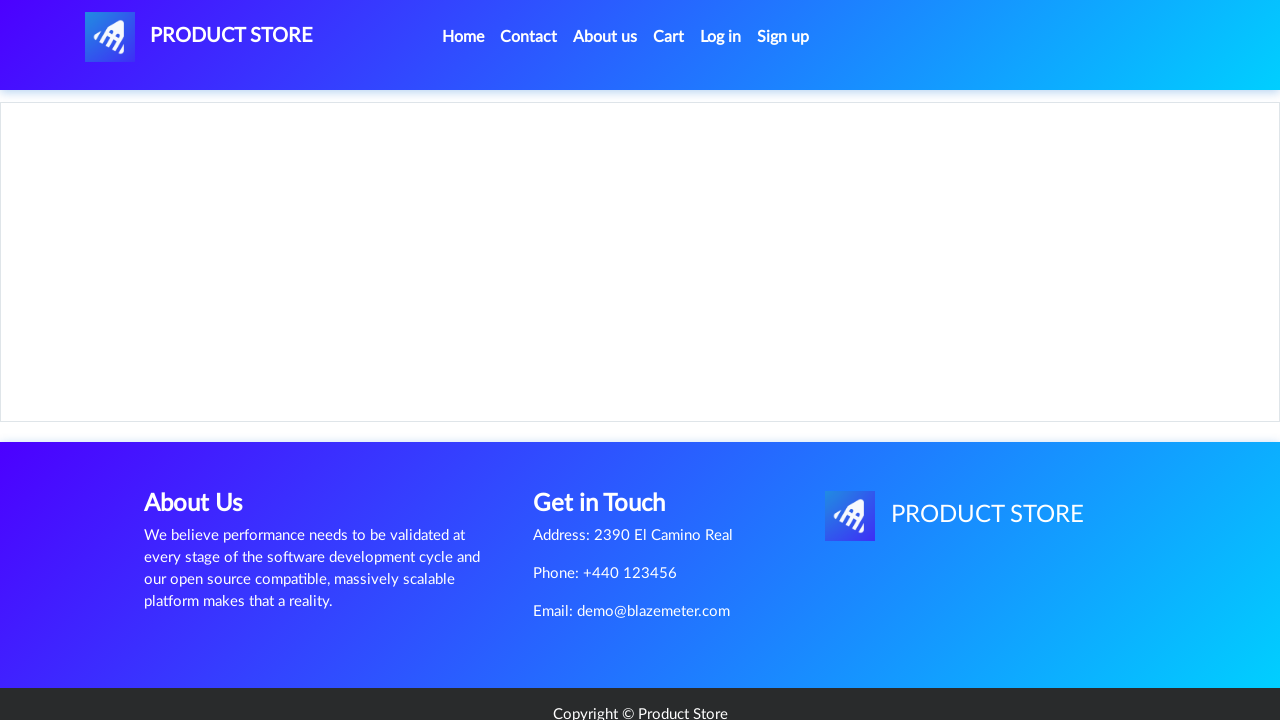

Add to Cart button became visible for product 5
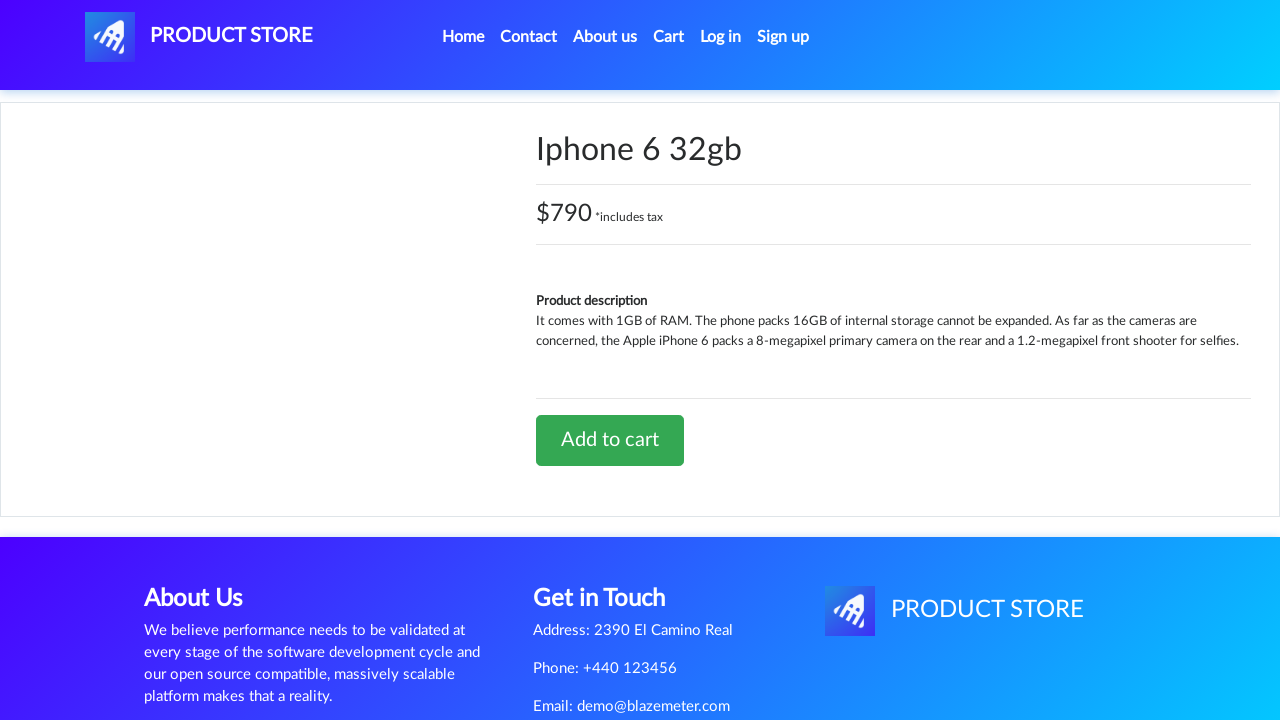

Verified URL matches expected product URL for product 5
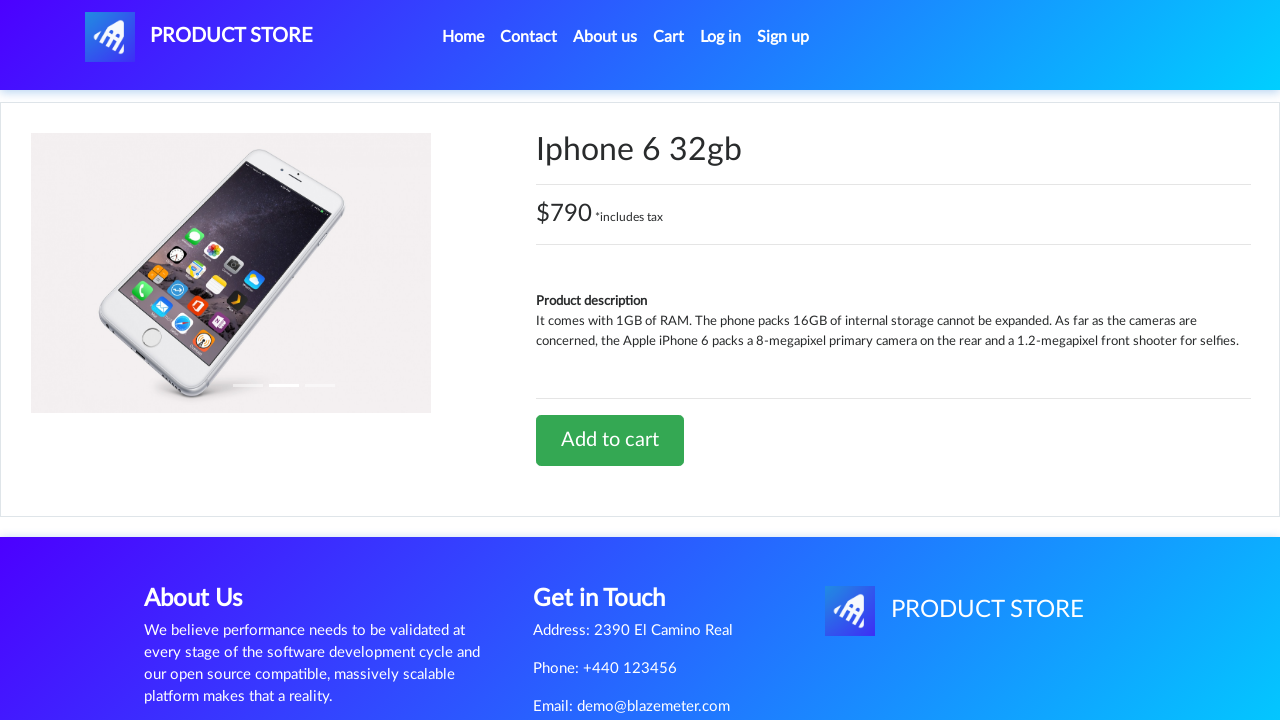

Verified product 5 does not contain undefined content
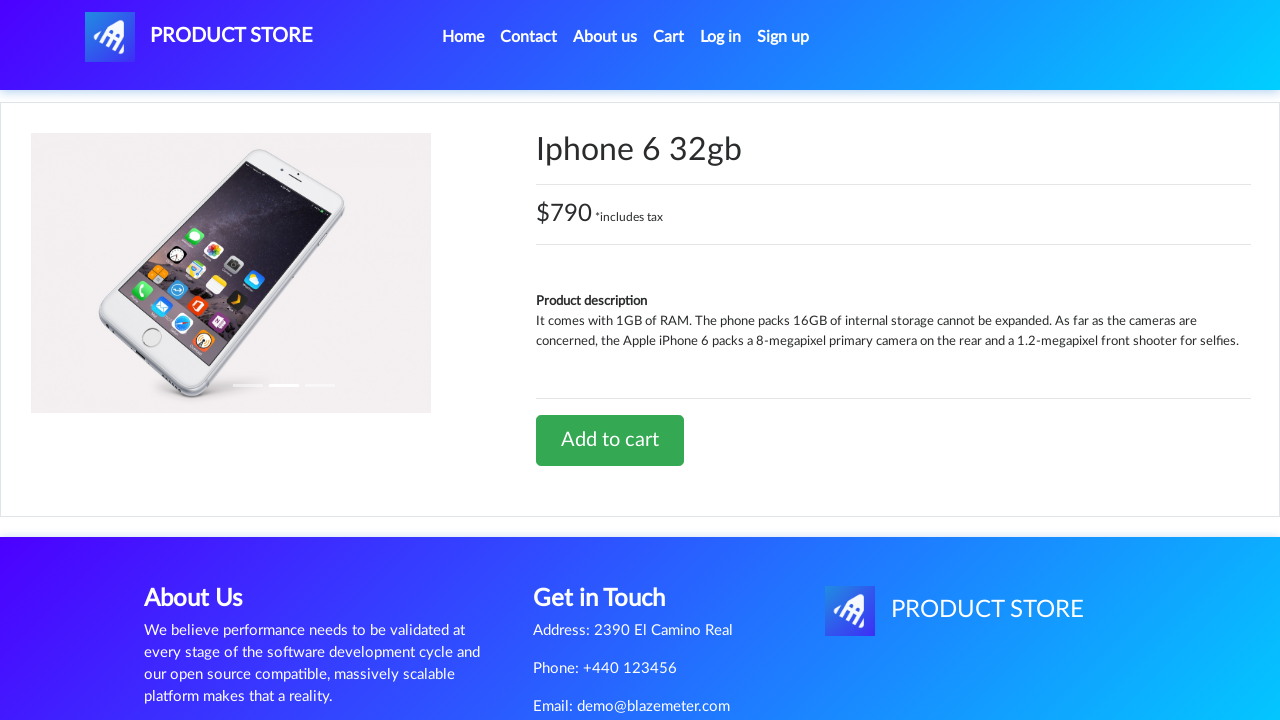

Navigated to product page for product ID 6
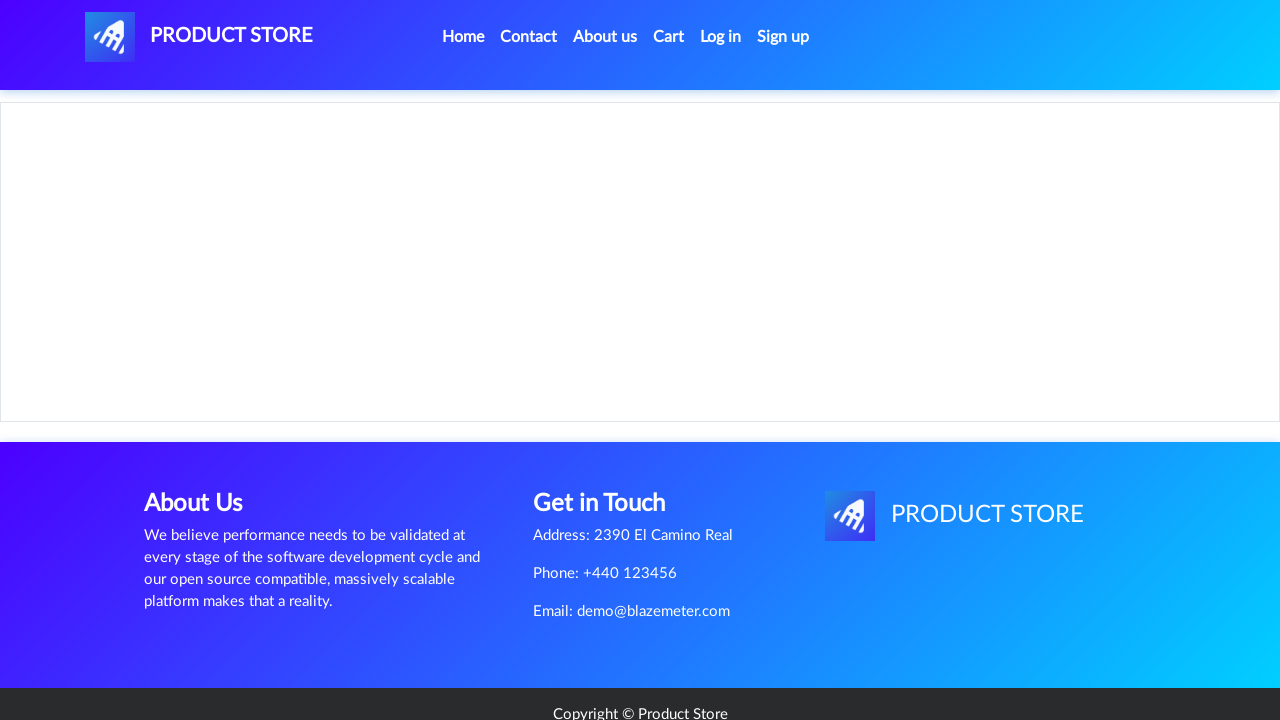

Add to Cart button became visible for product 6
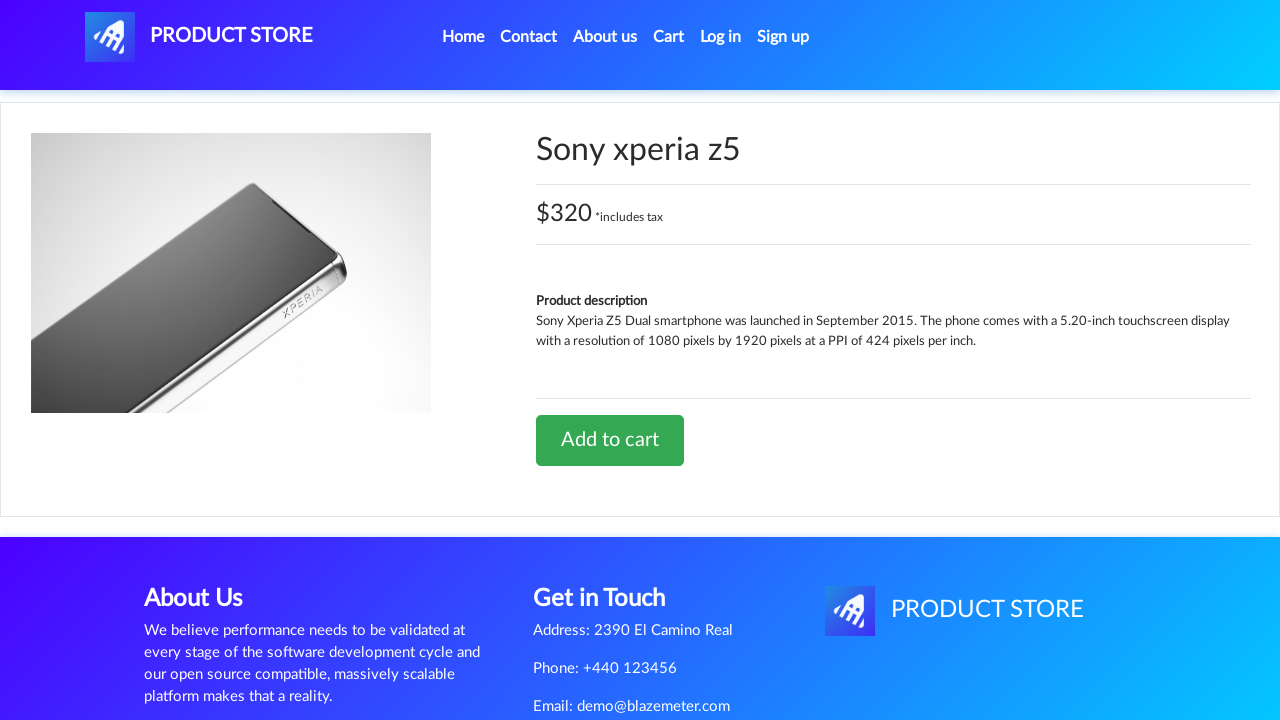

Verified URL matches expected product URL for product 6
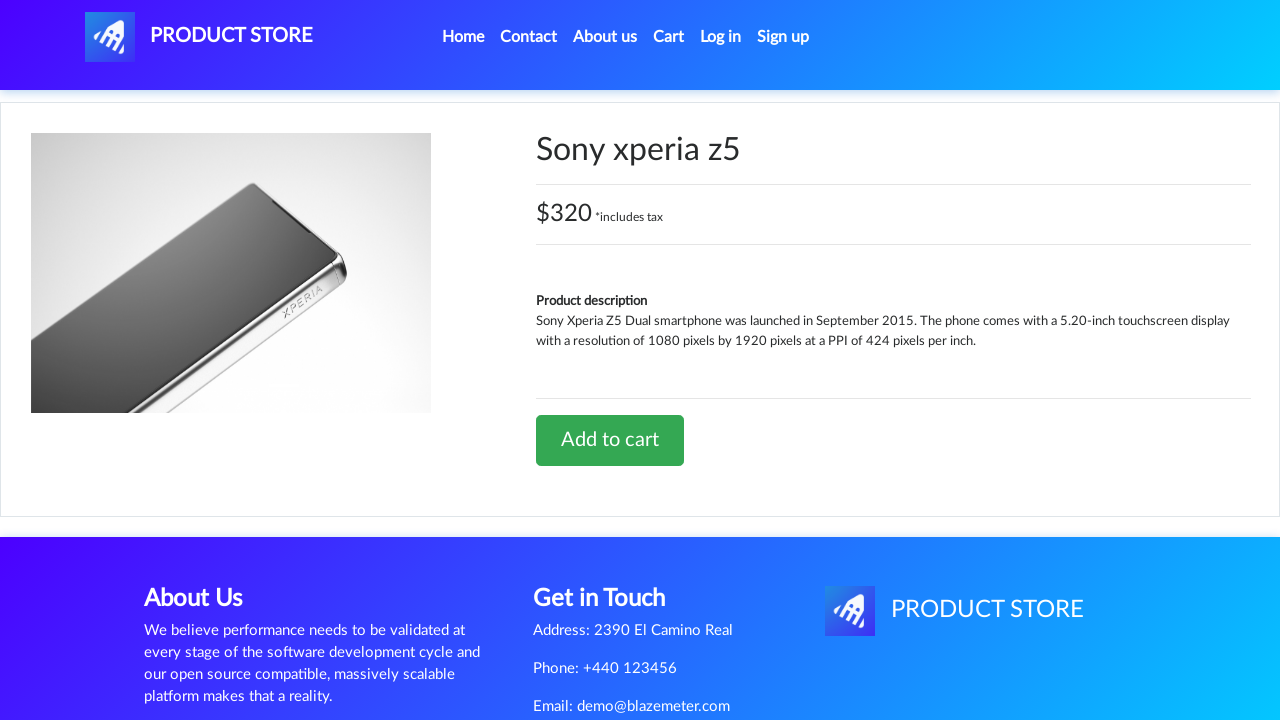

Verified product 6 does not contain undefined content
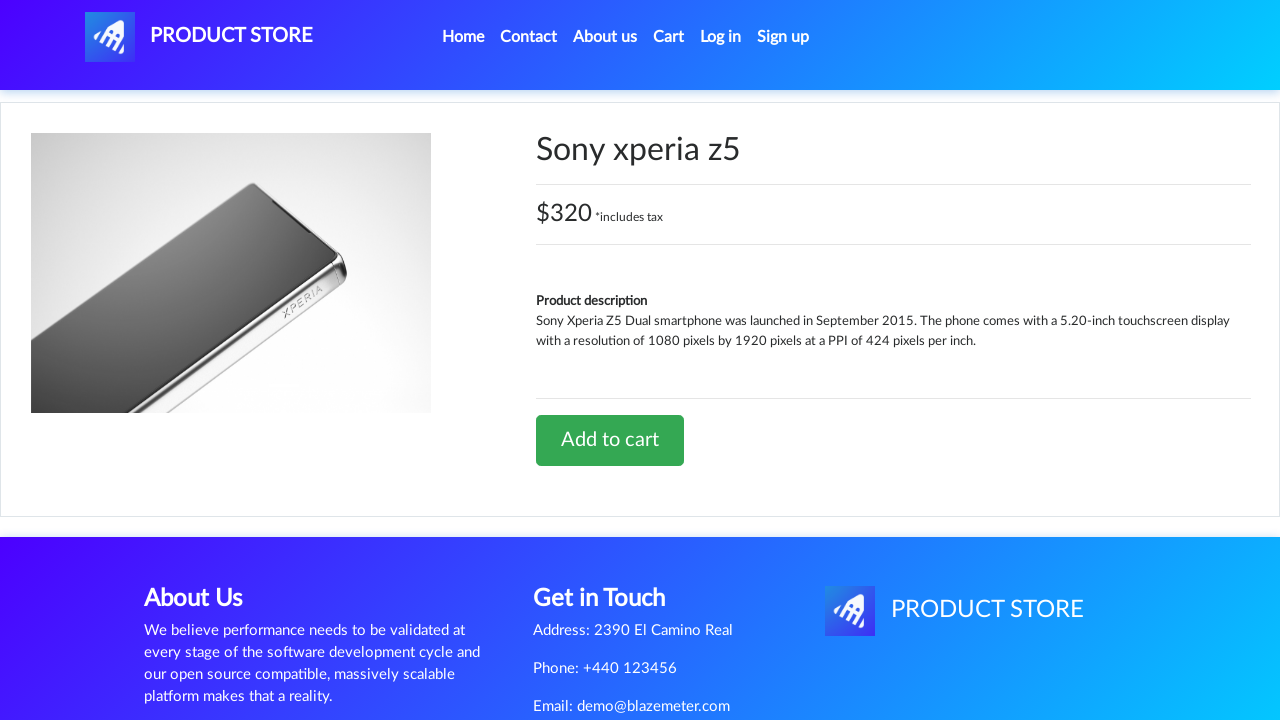

Navigated to product page for product ID 7
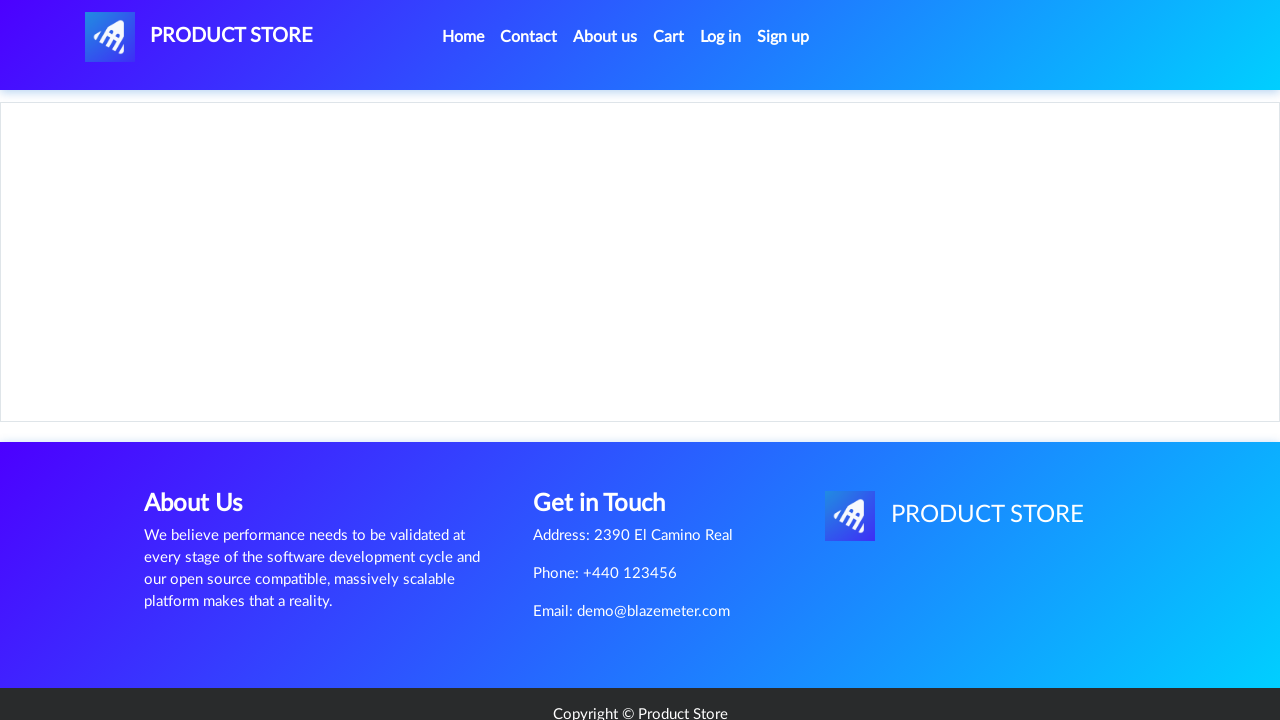

Add to Cart button became visible for product 7
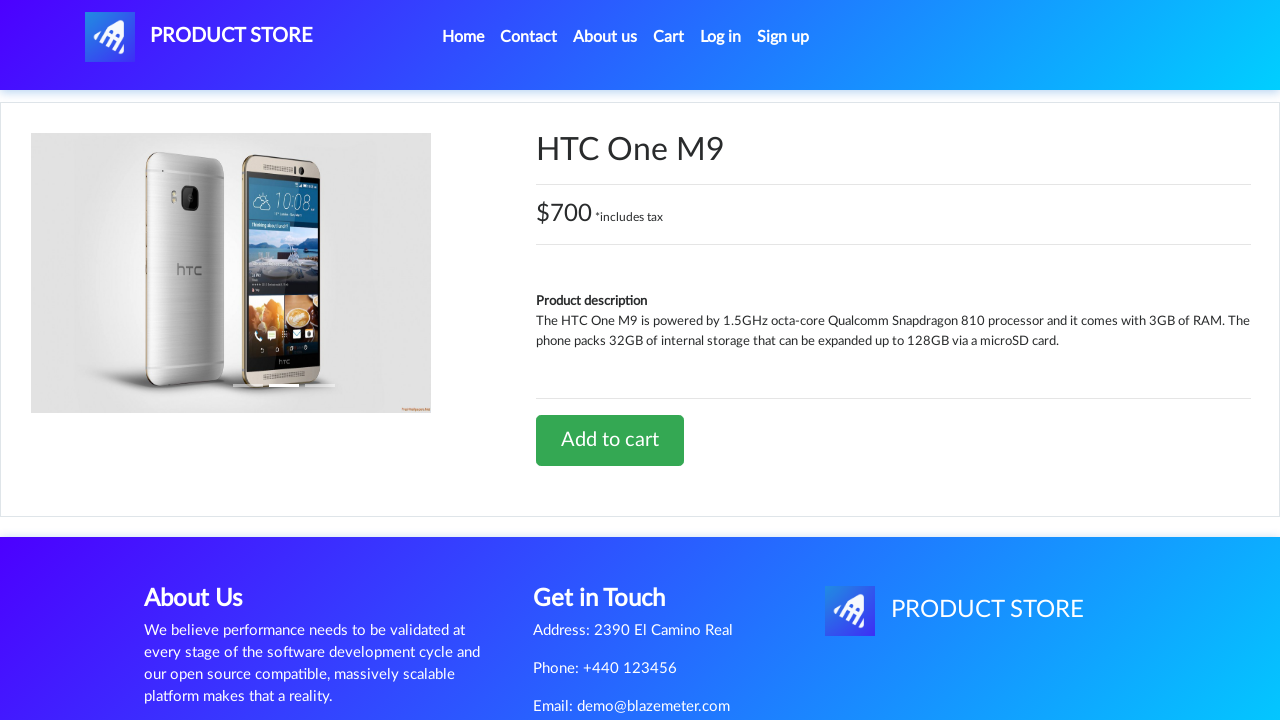

Verified URL matches expected product URL for product 7
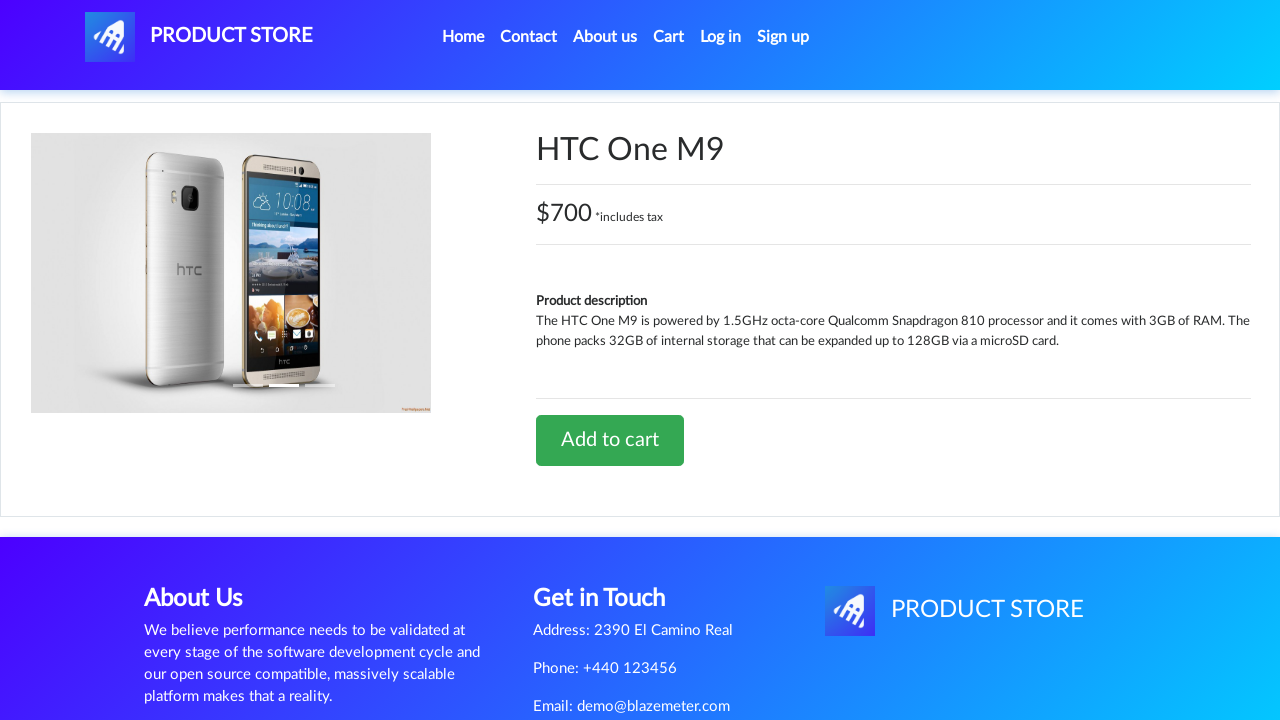

Verified product 7 does not contain undefined content
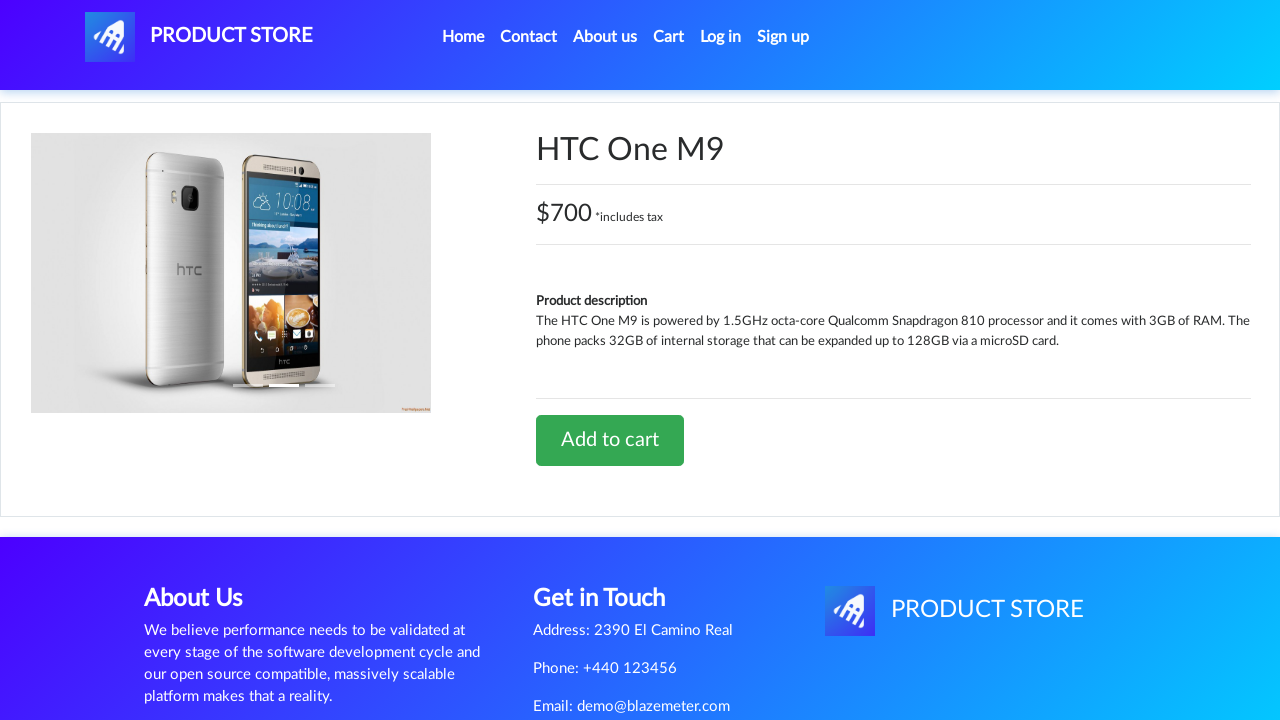

Navigated to product page for product ID 8
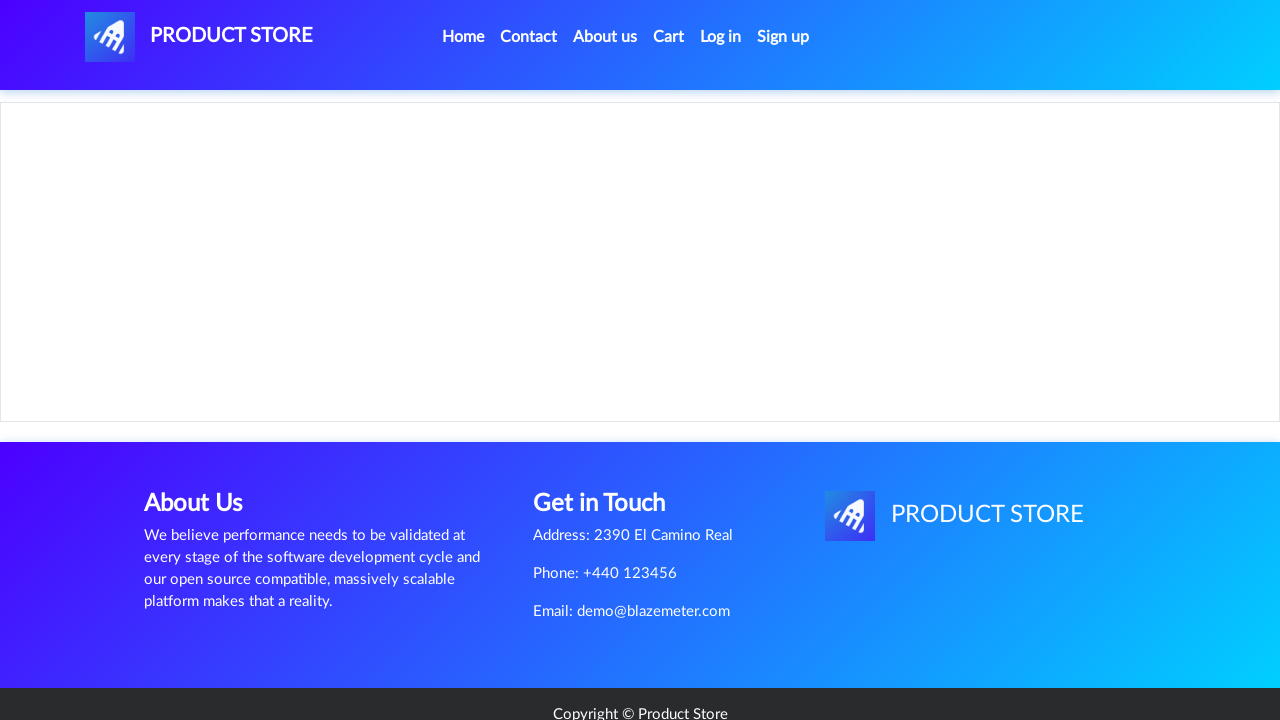

Add to Cart button became visible for product 8
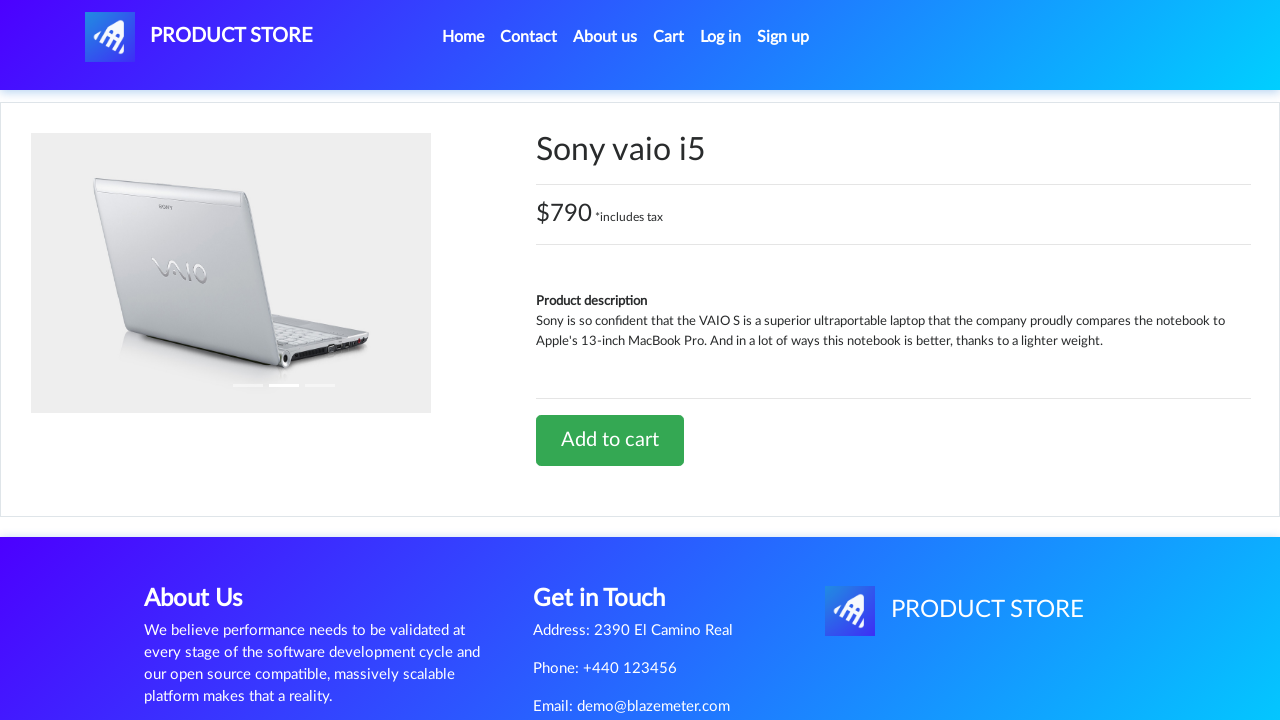

Verified URL matches expected product URL for product 8
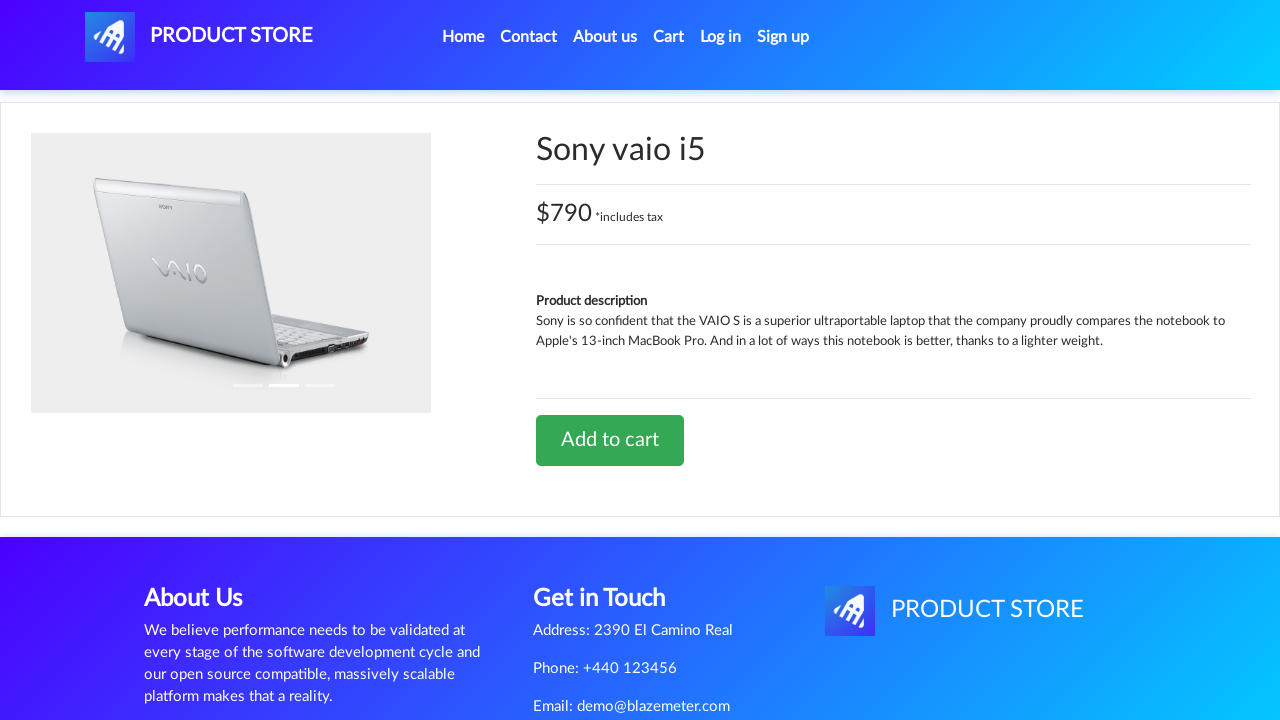

Verified product 8 does not contain undefined content
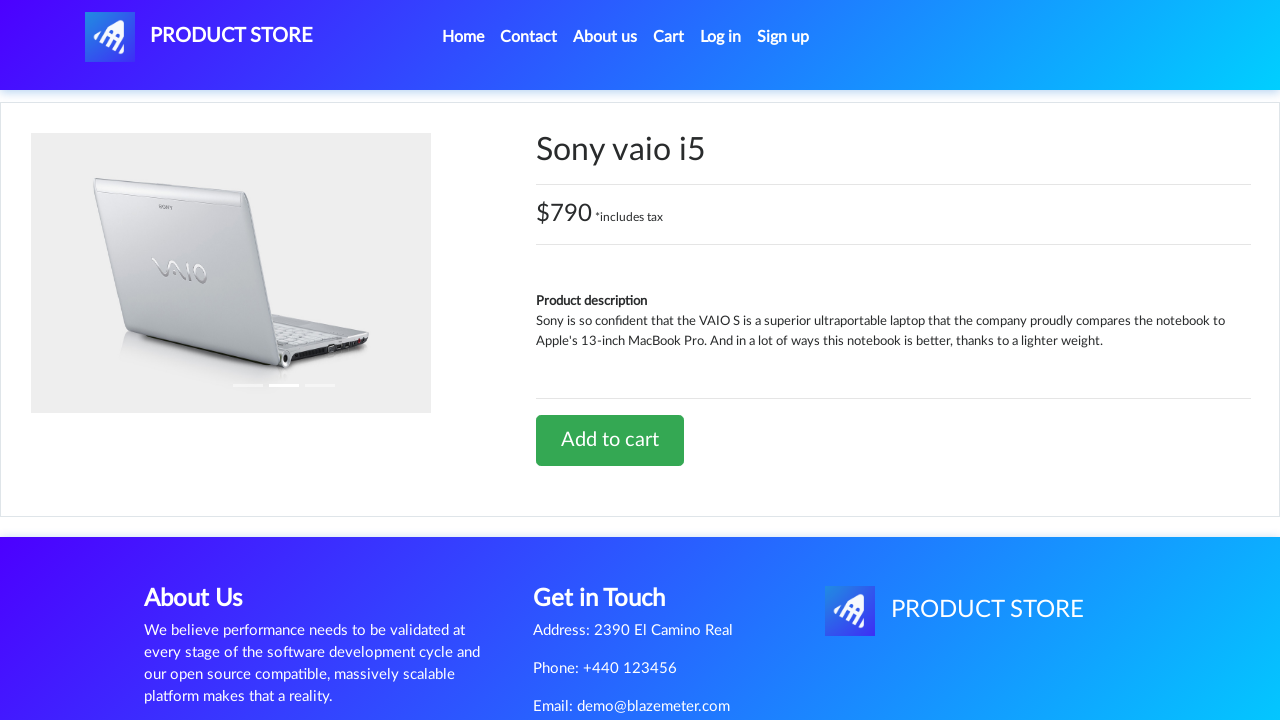

Navigated to product page for product ID 9
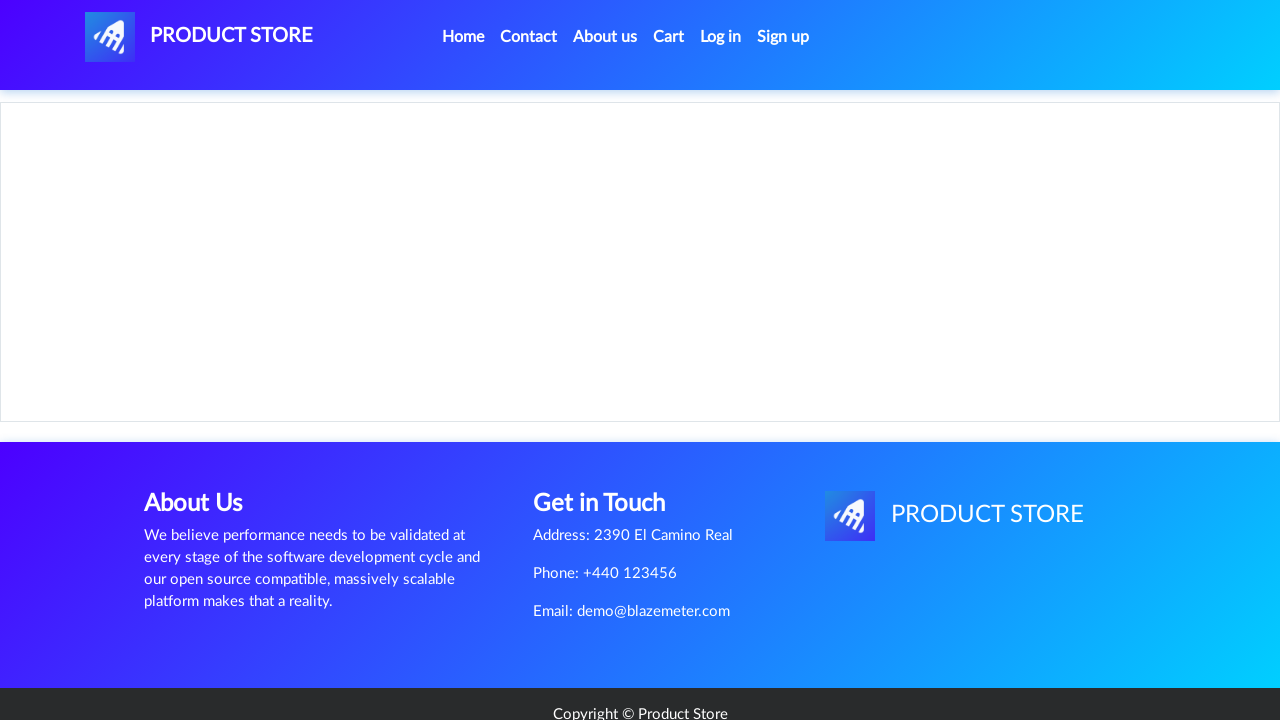

Add to Cart button became visible for product 9
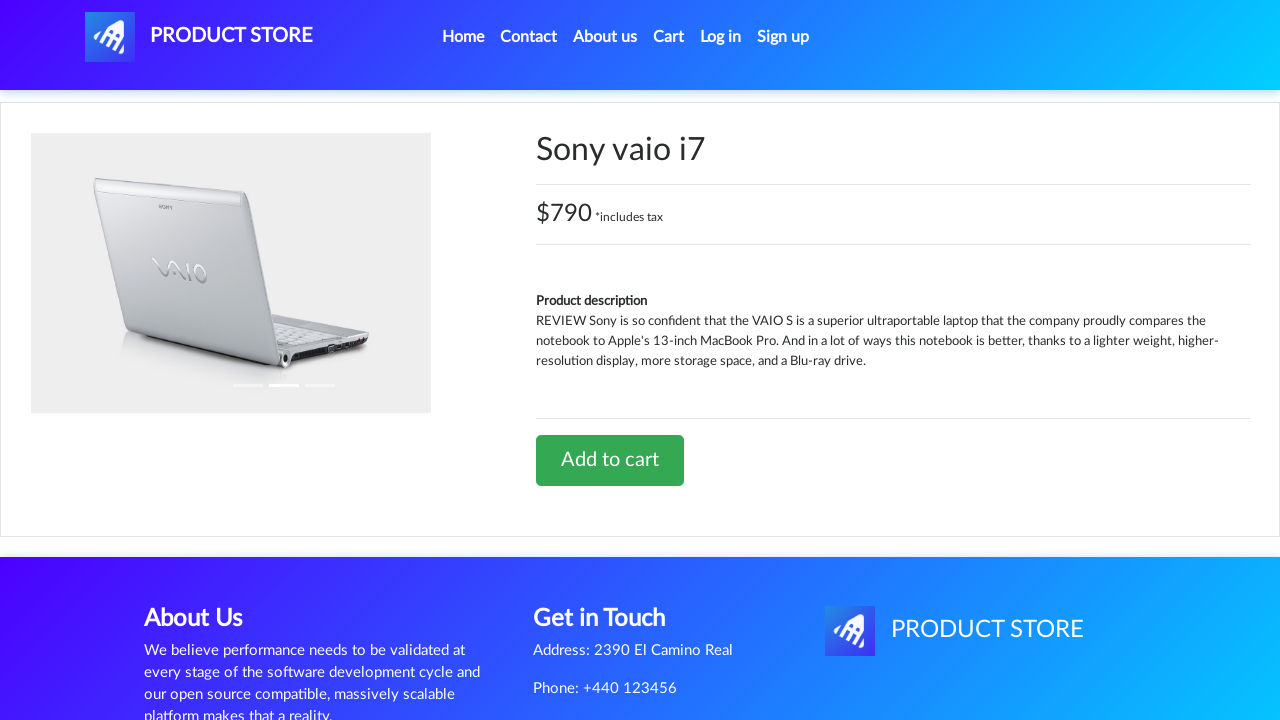

Verified URL matches expected product URL for product 9
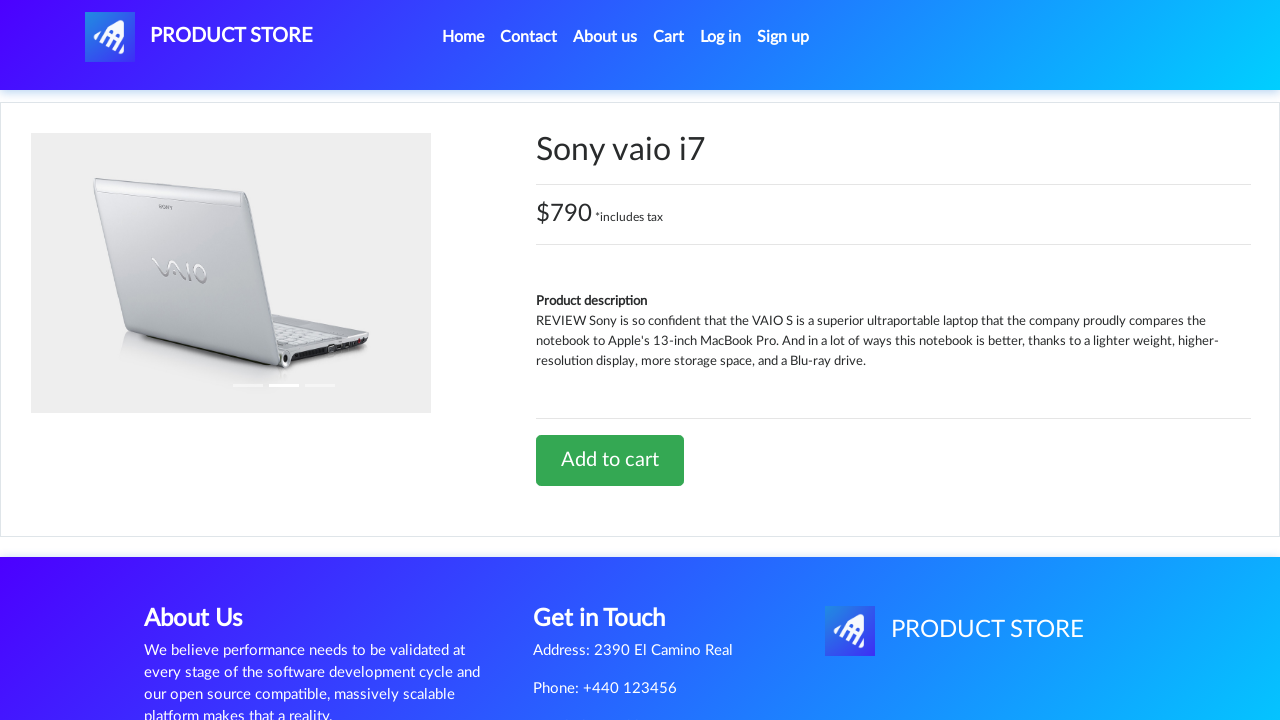

Verified product 9 does not contain undefined content
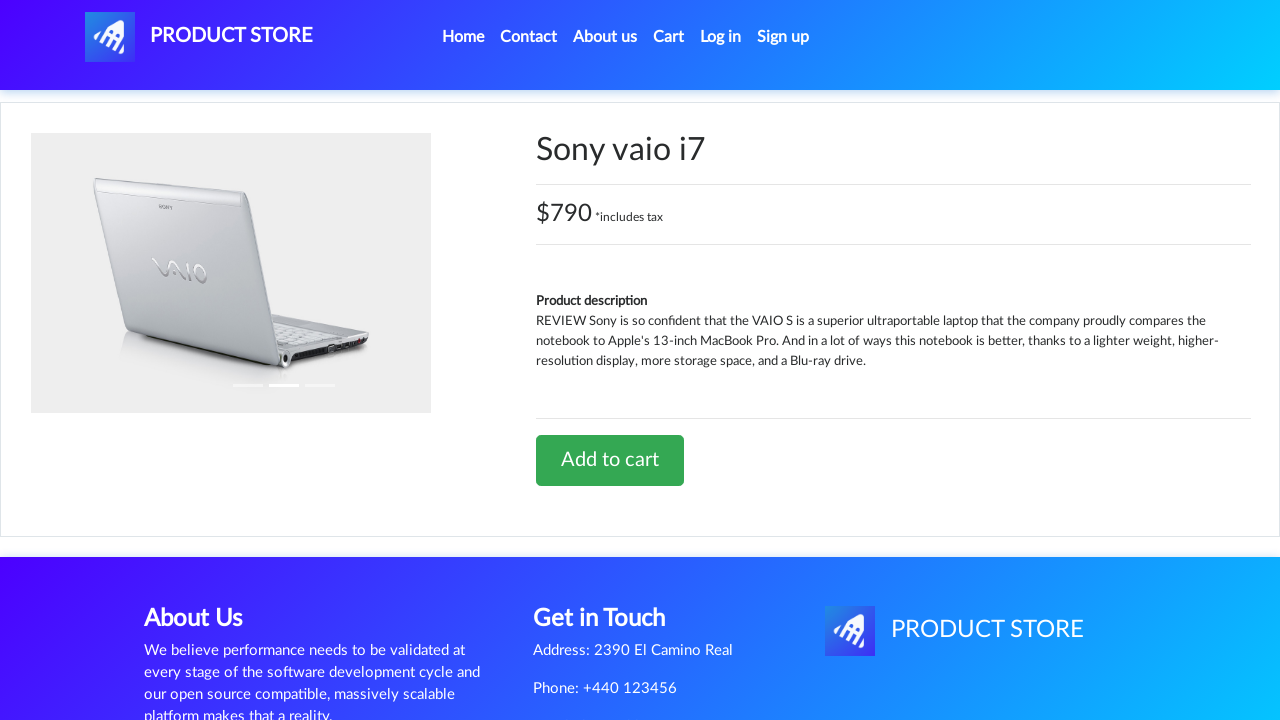

Navigated to product page for product ID 10
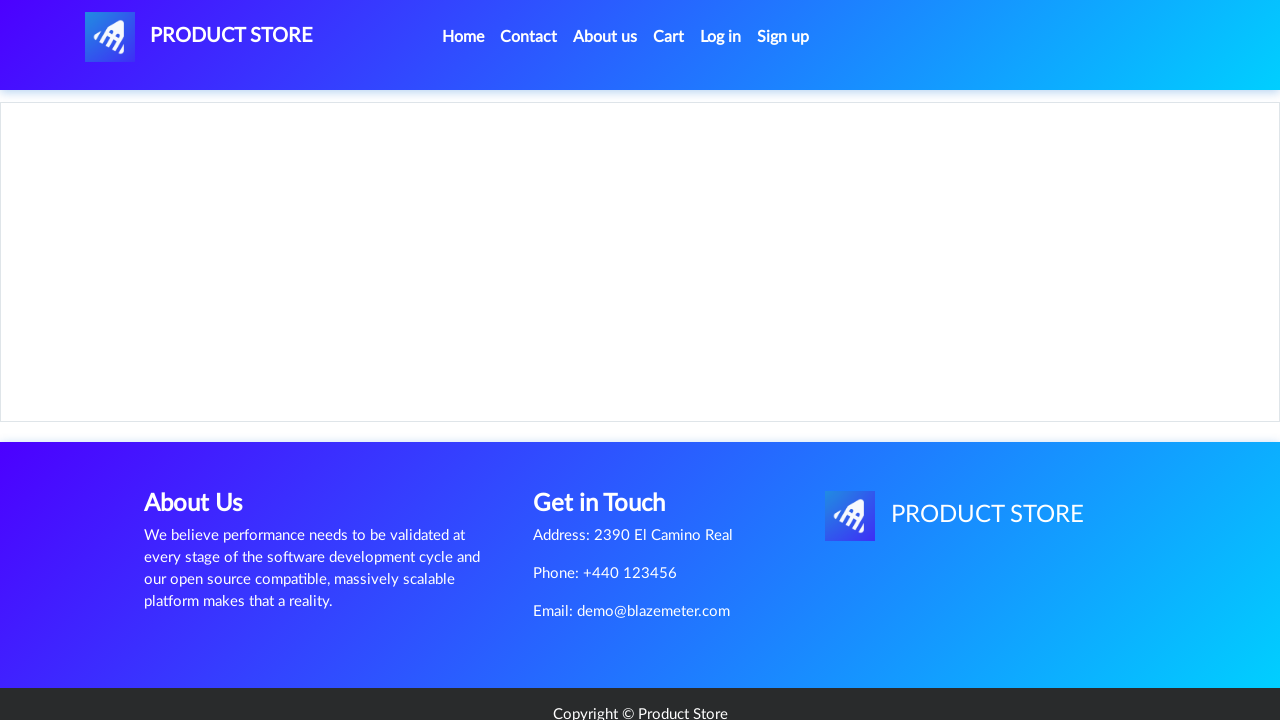

Add to Cart button became visible for product 10
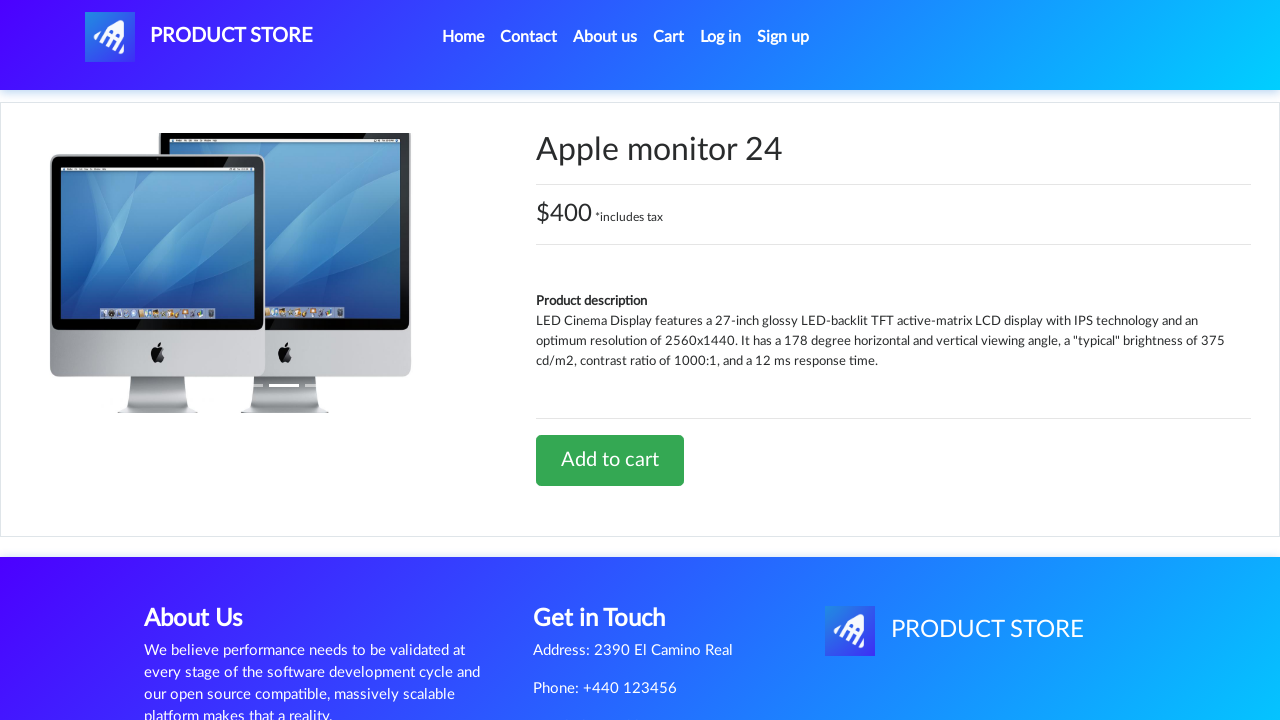

Verified URL matches expected product URL for product 10
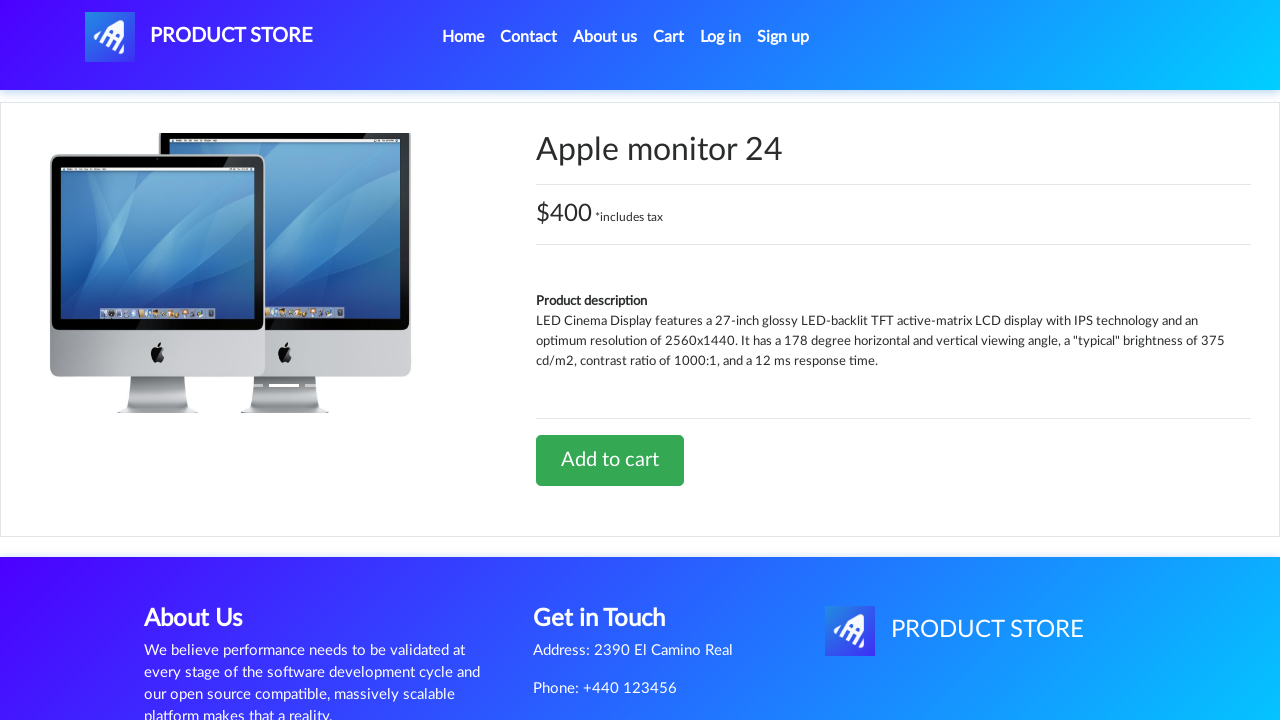

Verified product 10 does not contain undefined content
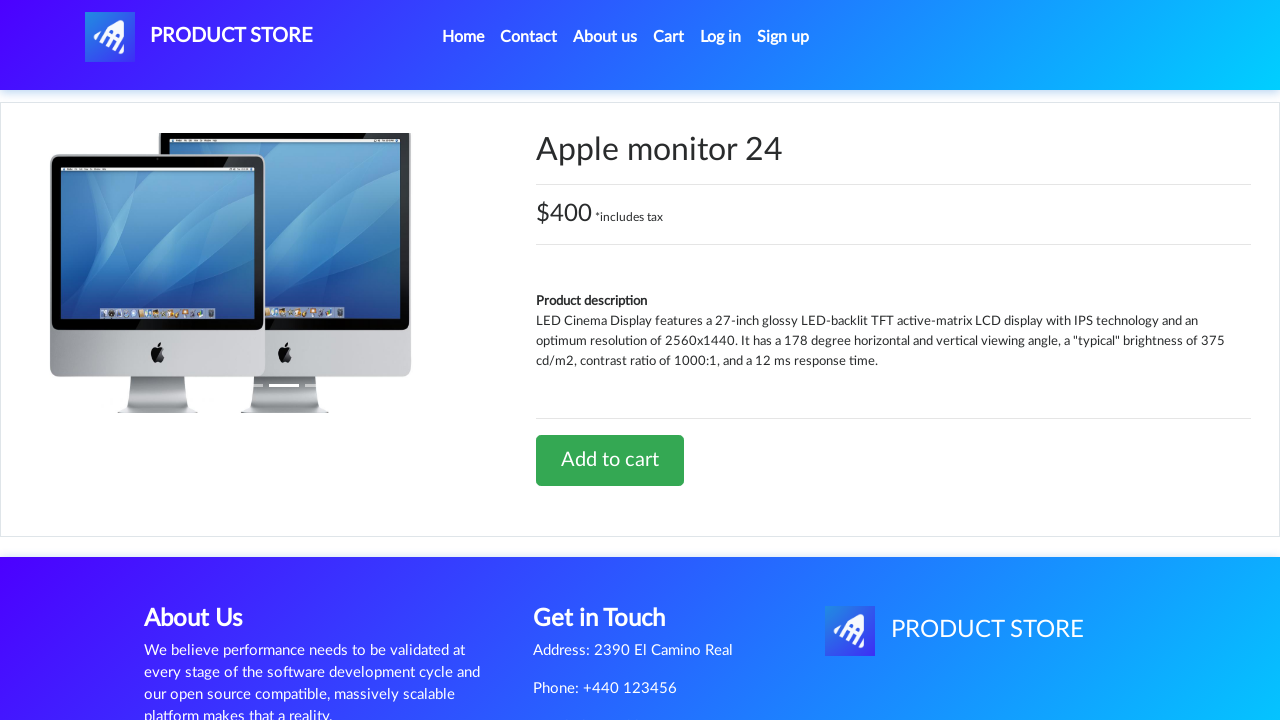

Navigated to product page for product ID 11
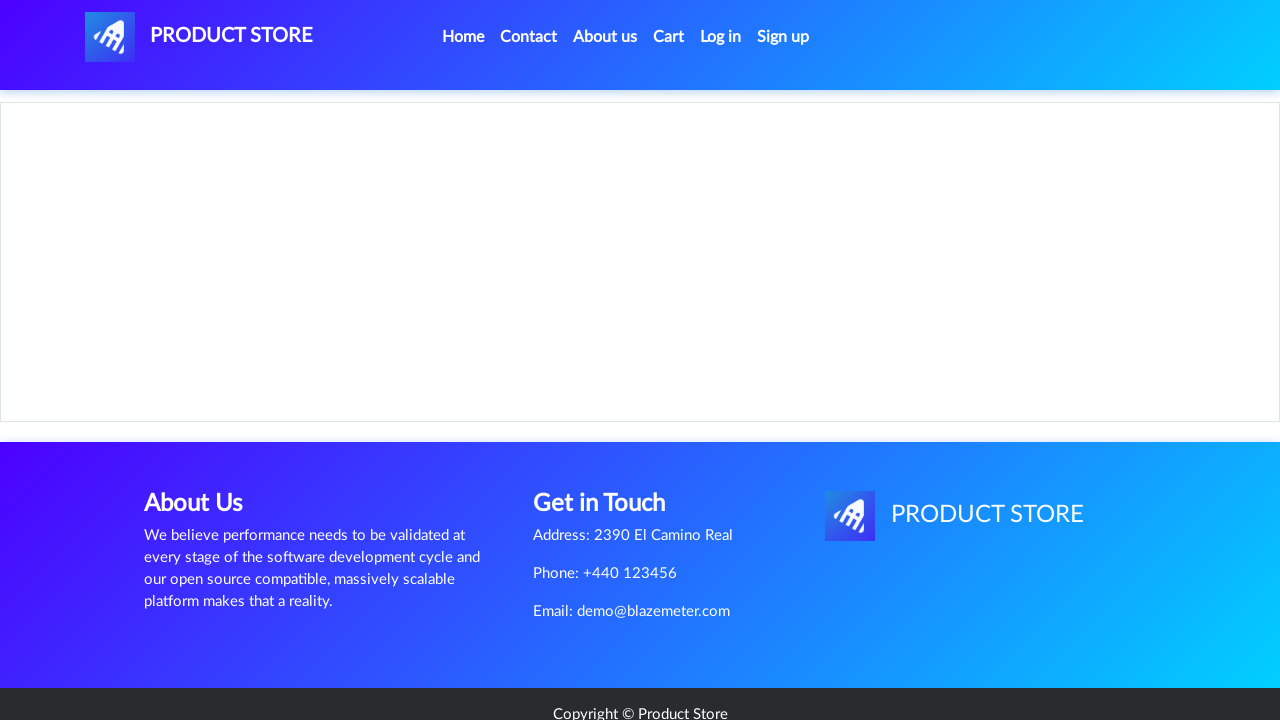

Add to Cart button became visible for product 11
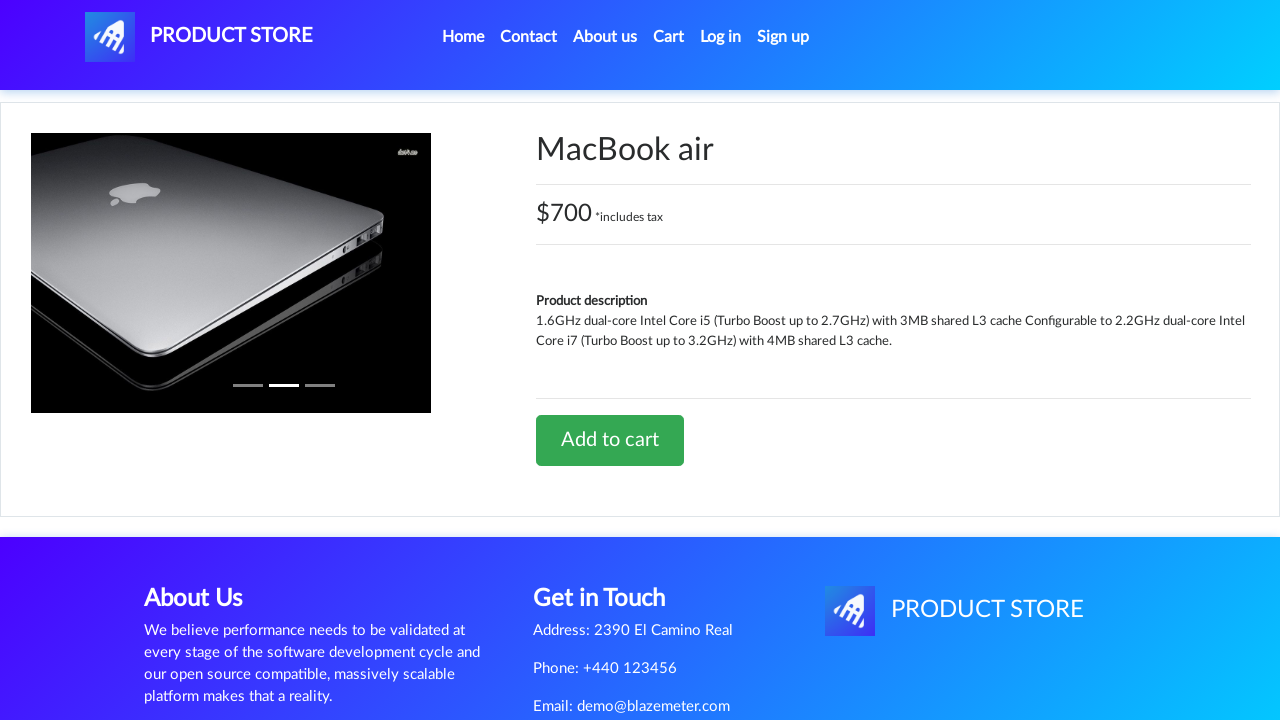

Verified URL matches expected product URL for product 11
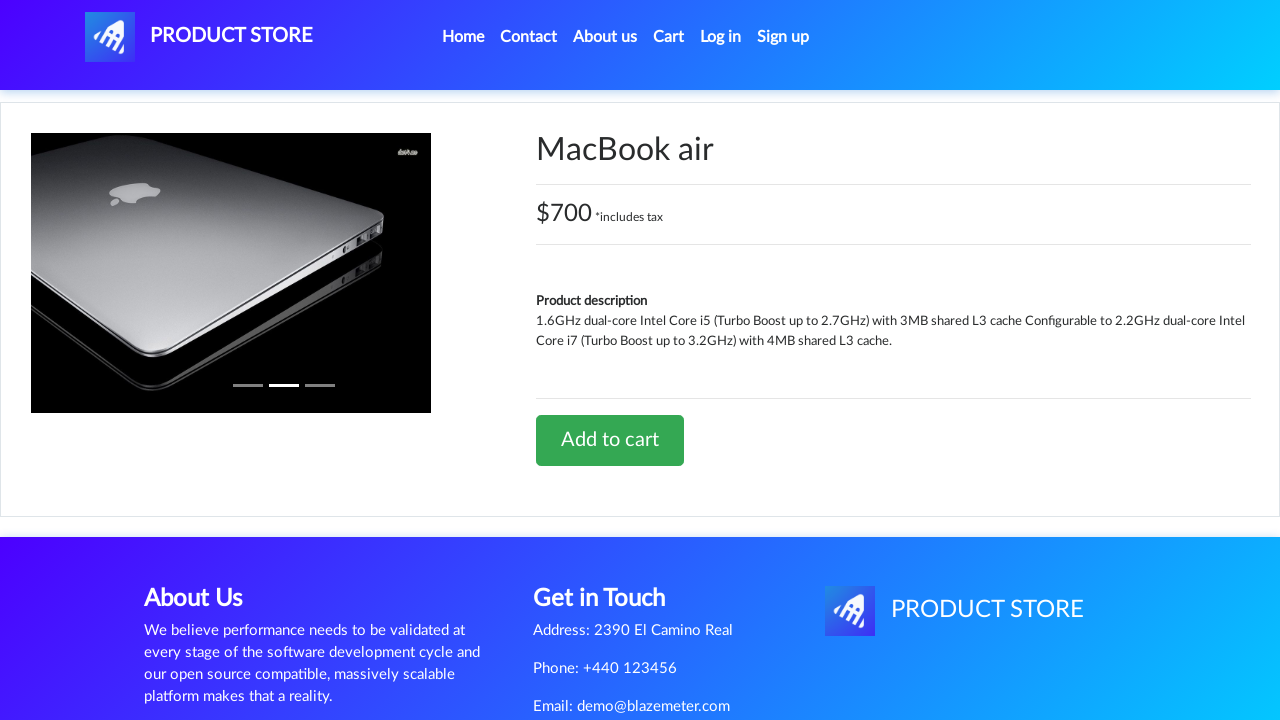

Verified product 11 does not contain undefined content
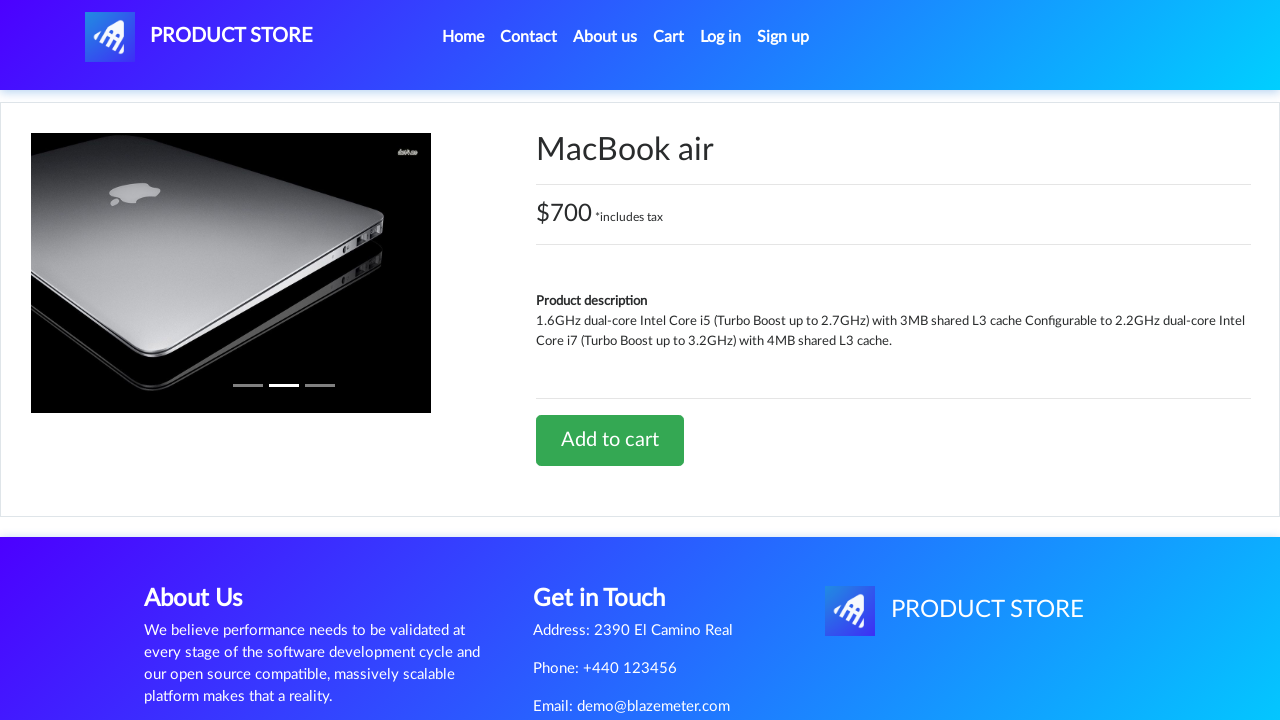

Navigated to product page for product ID 12
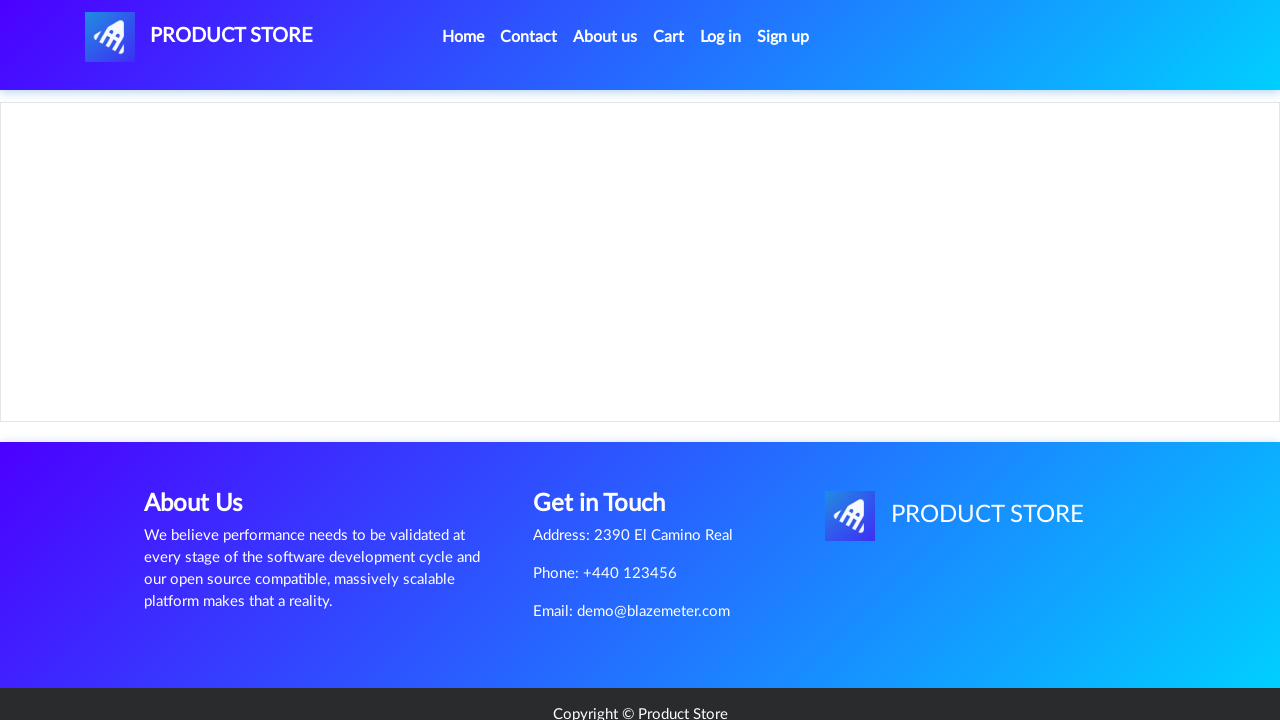

Add to Cart button became visible for product 12
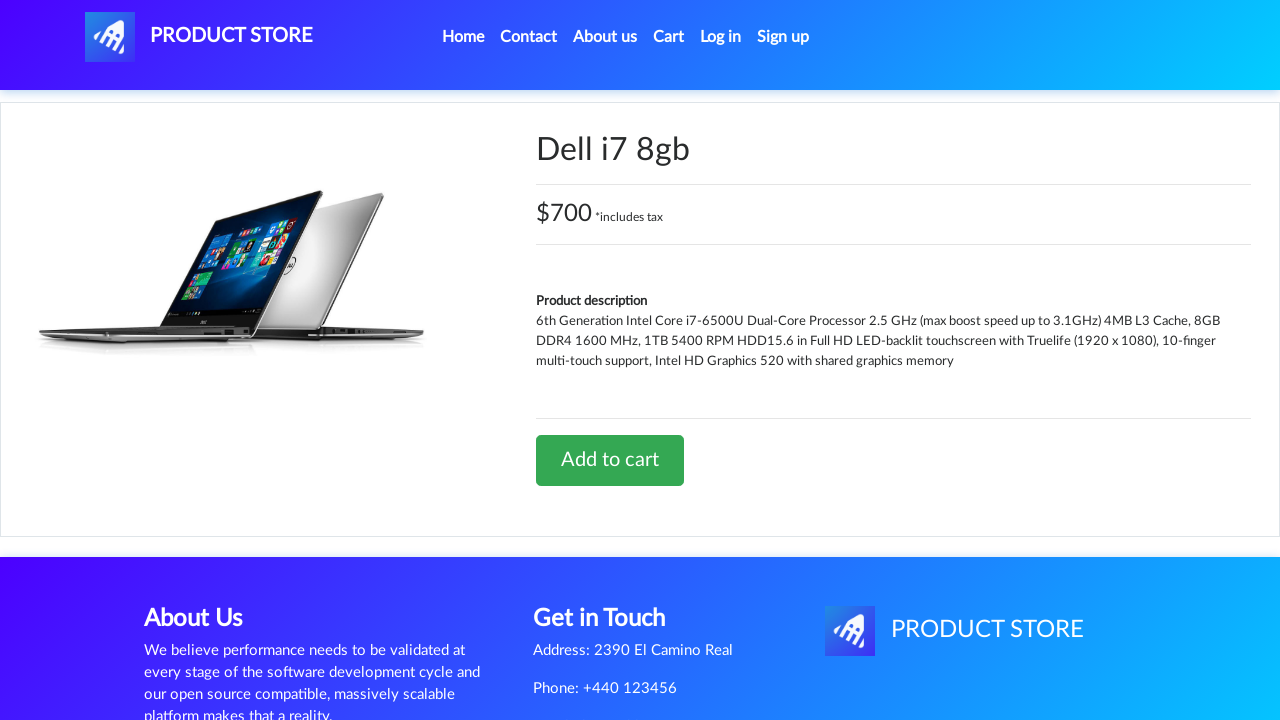

Verified URL matches expected product URL for product 12
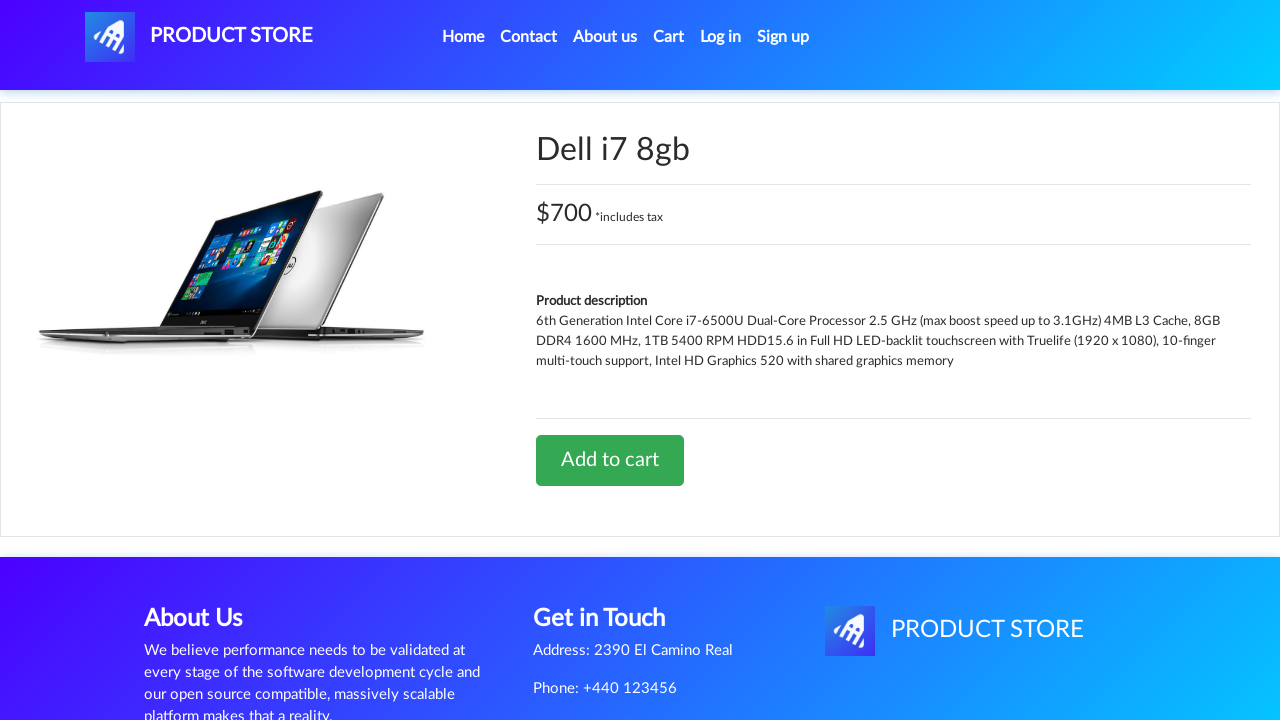

Verified product 12 does not contain undefined content
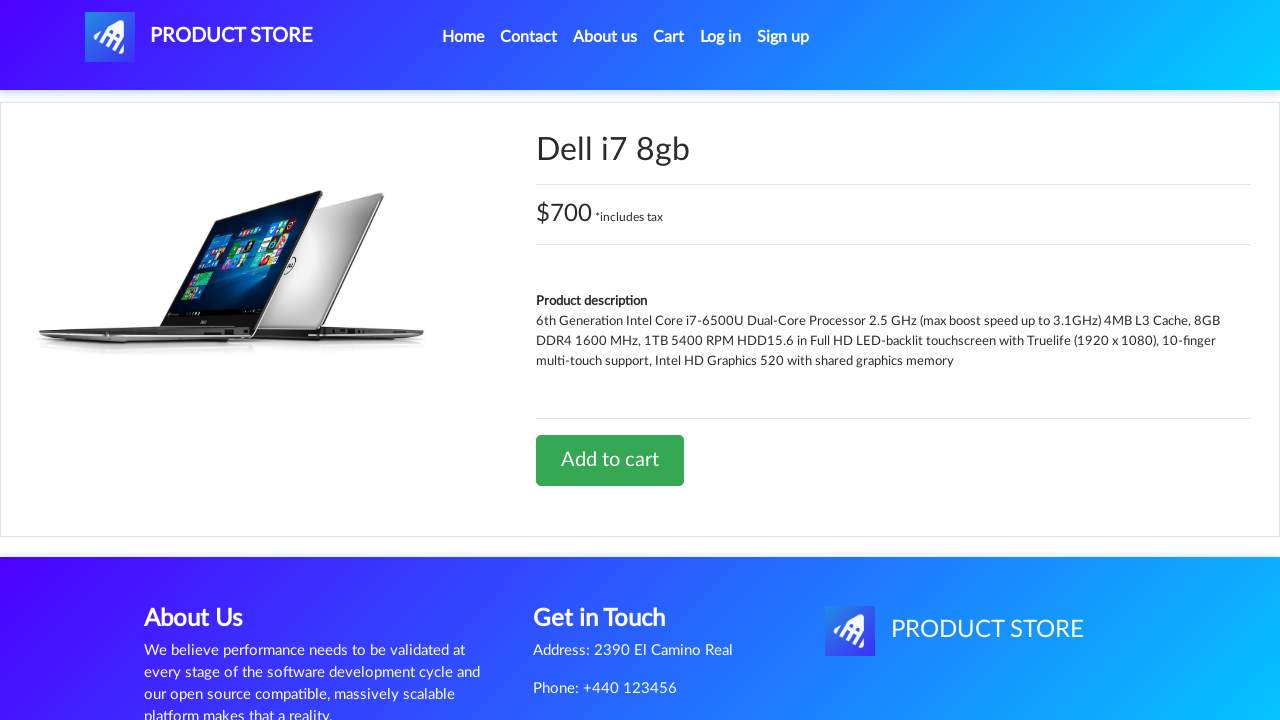

Navigated to product page for product ID 13
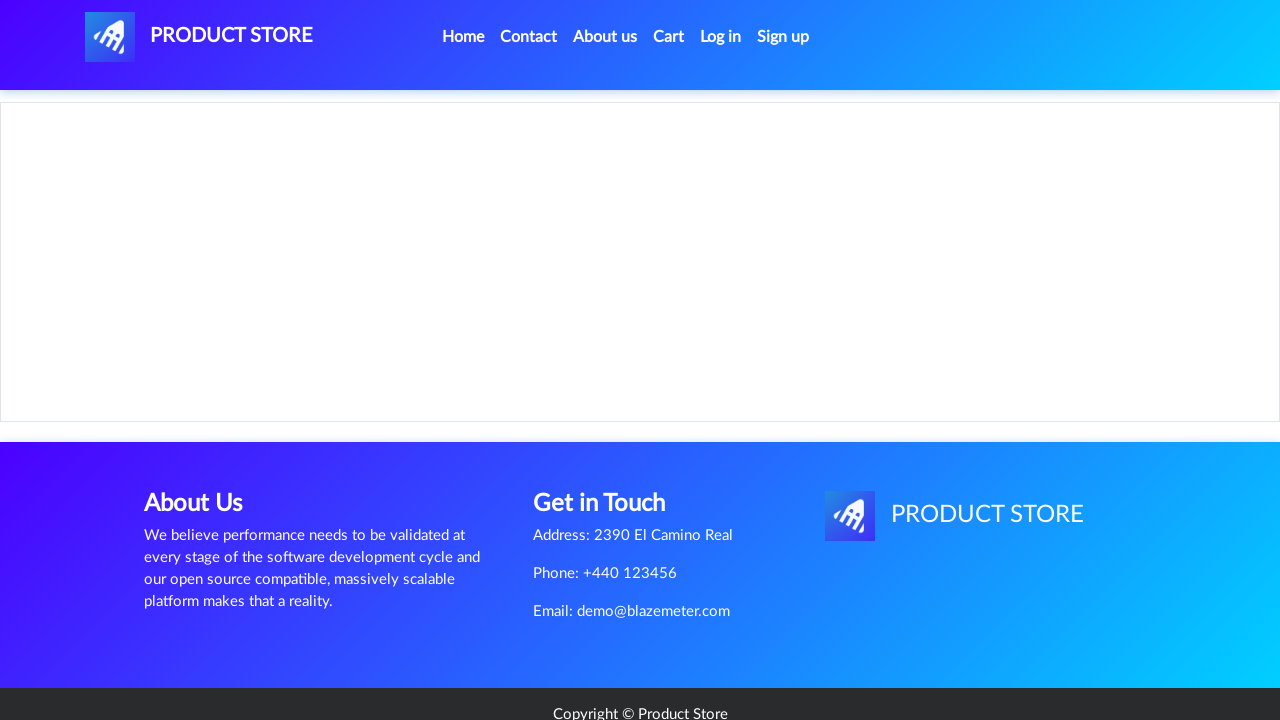

Add to Cart button became visible for product 13
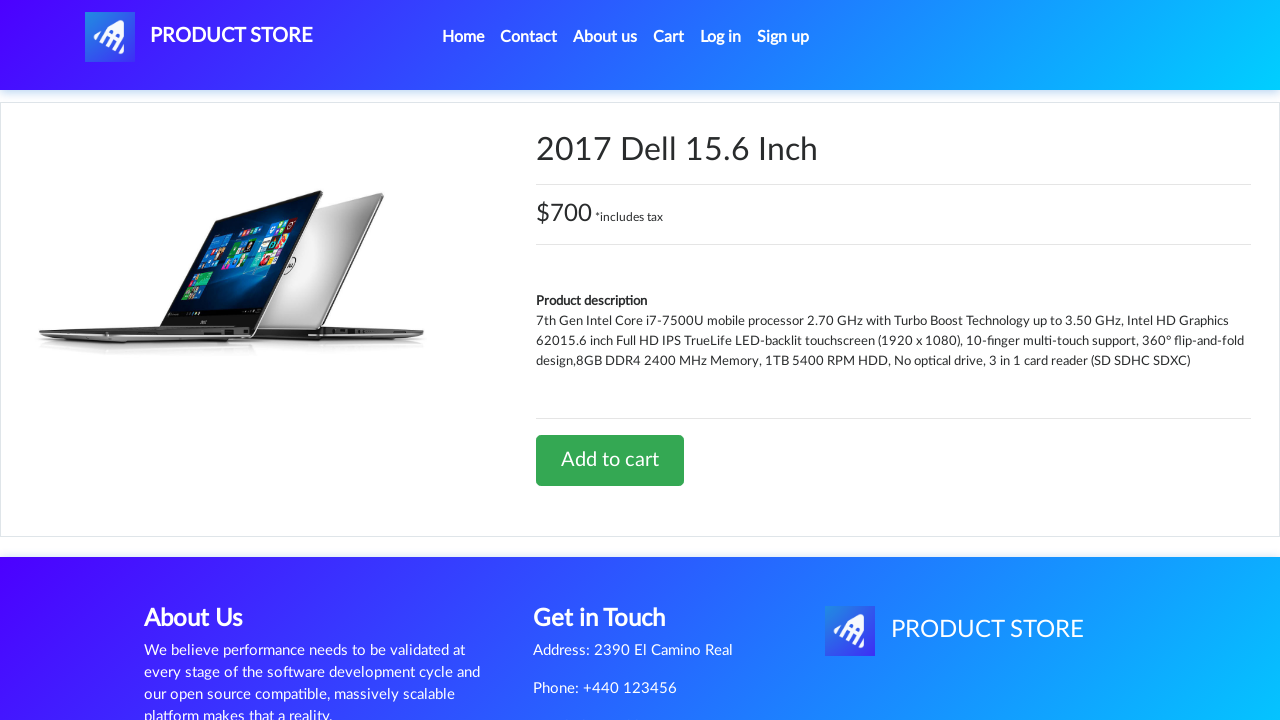

Verified URL matches expected product URL for product 13
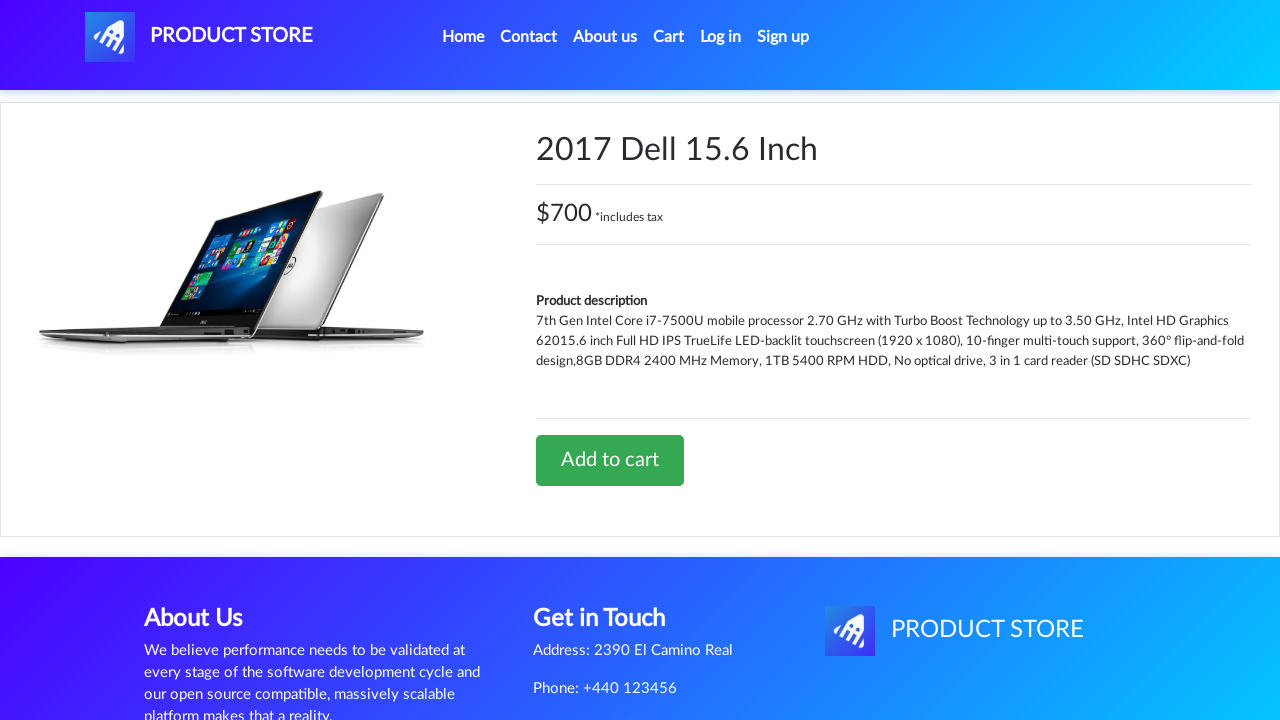

Verified product 13 does not contain undefined content
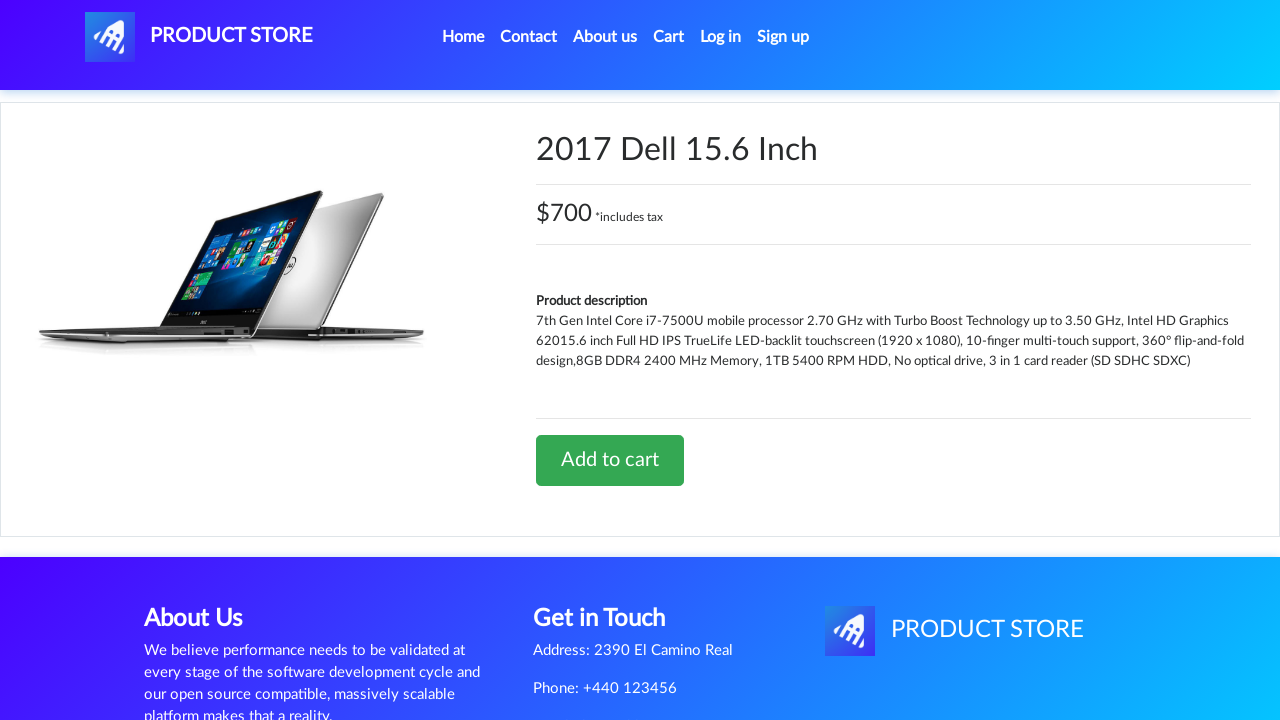

Navigated to product page for product ID 14
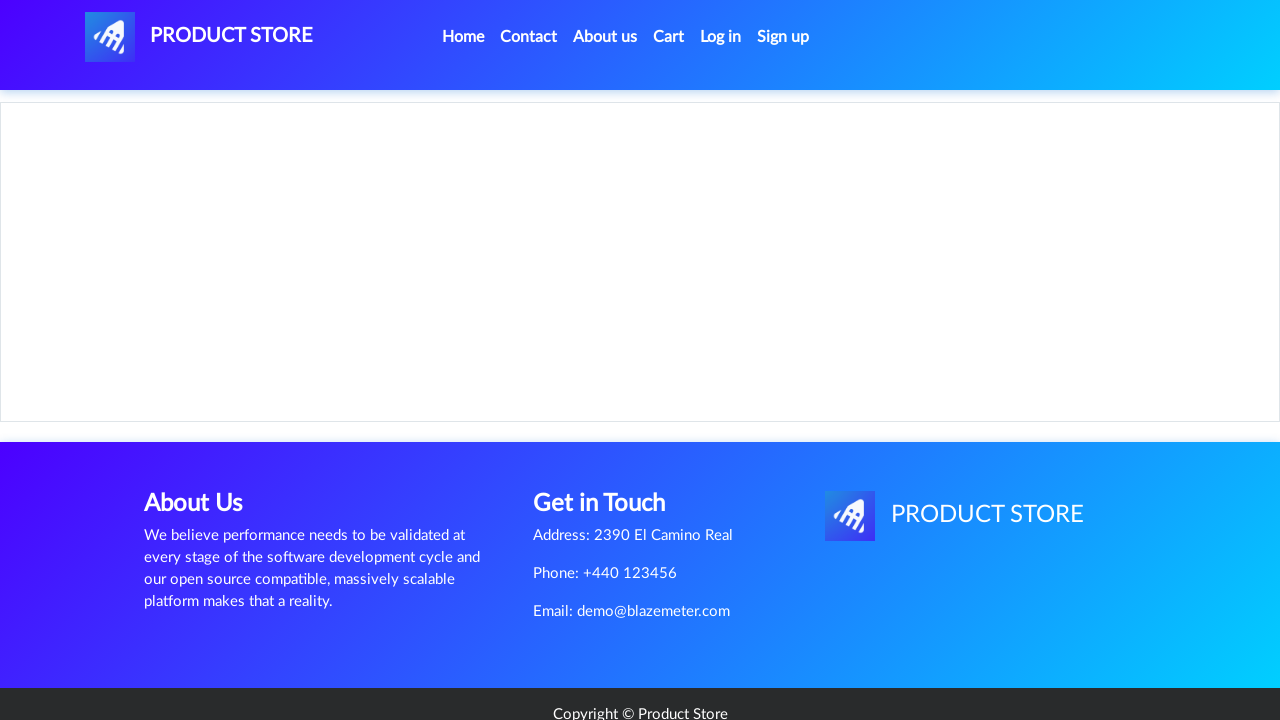

Add to Cart button became visible for product 14
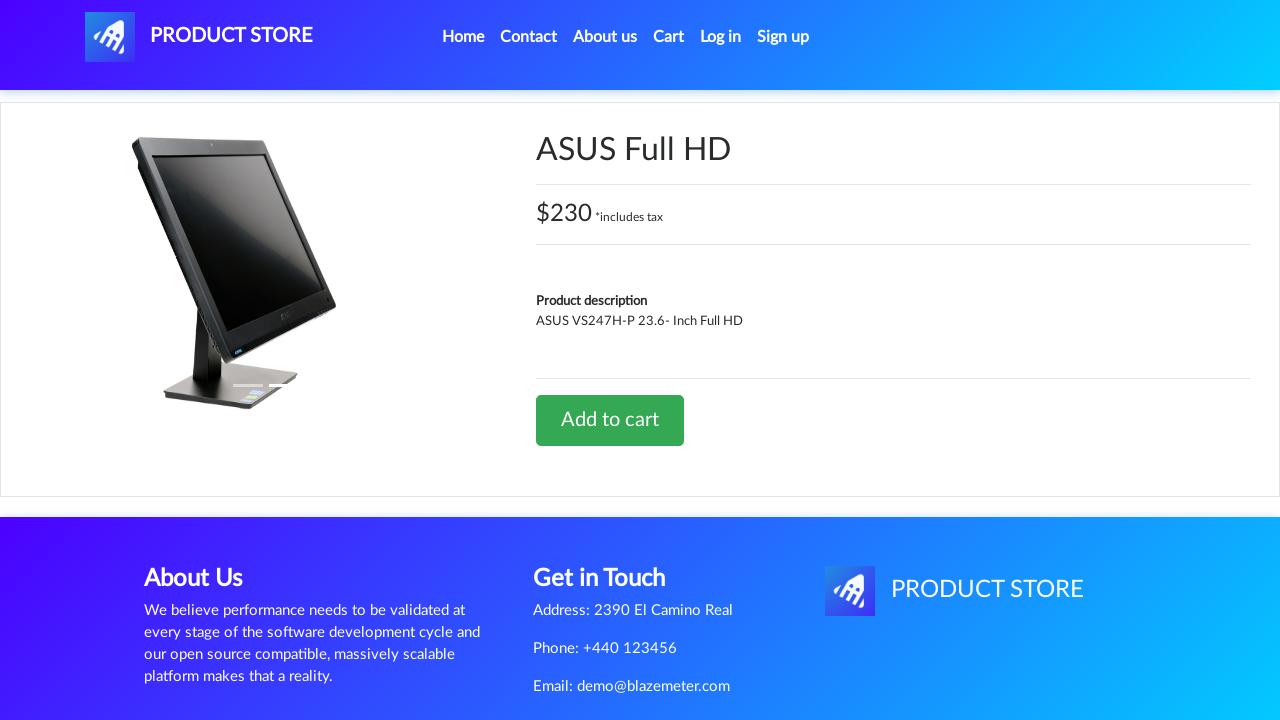

Verified URL matches expected product URL for product 14
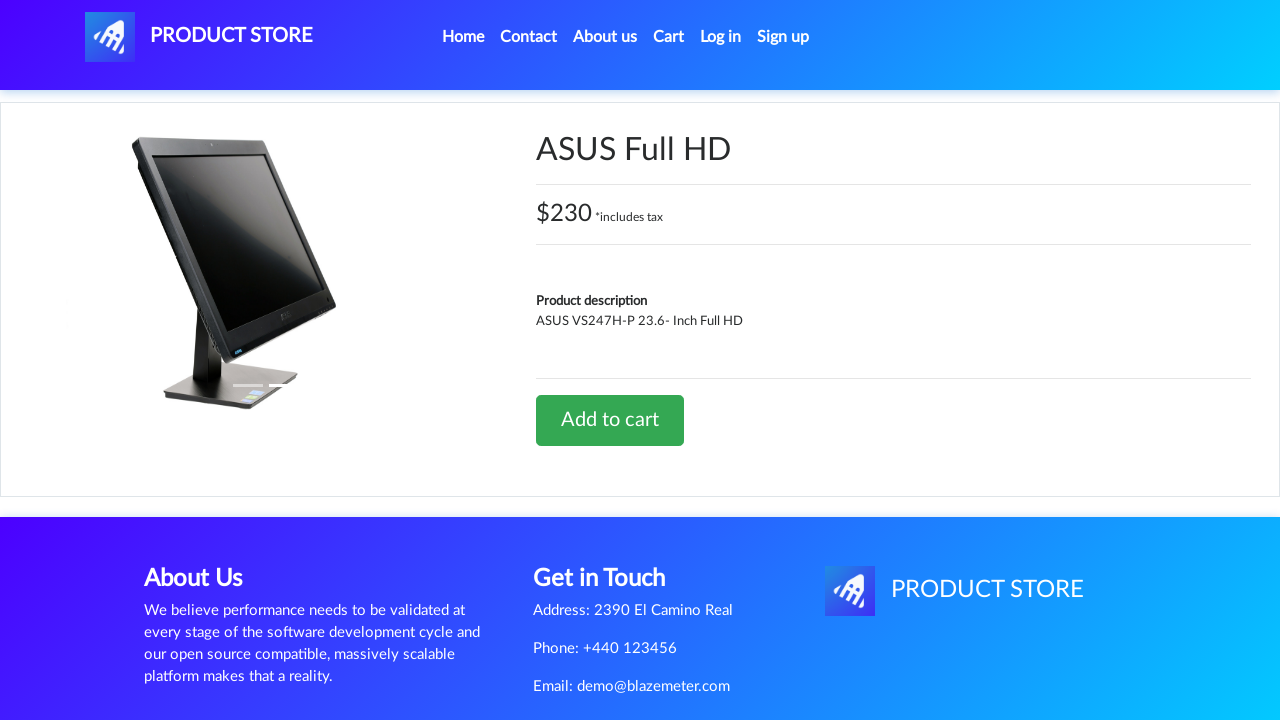

Verified product 14 does not contain undefined content
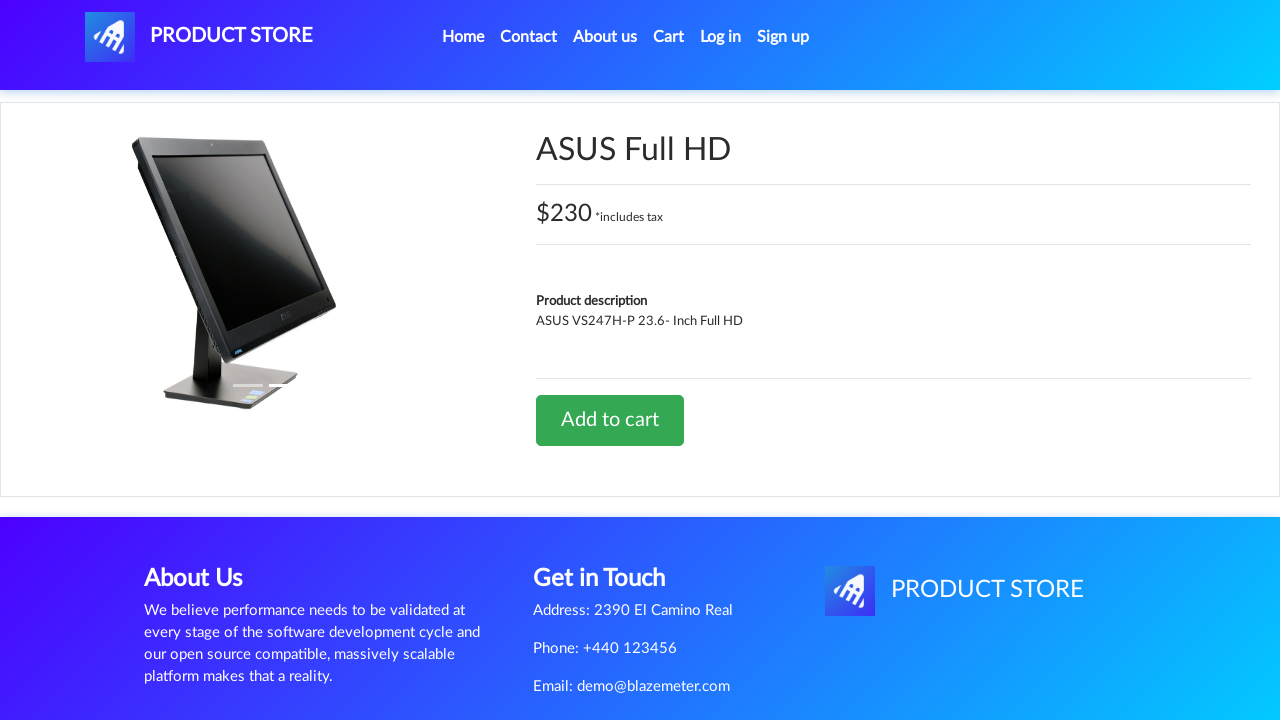

Navigated to product page for product ID 15
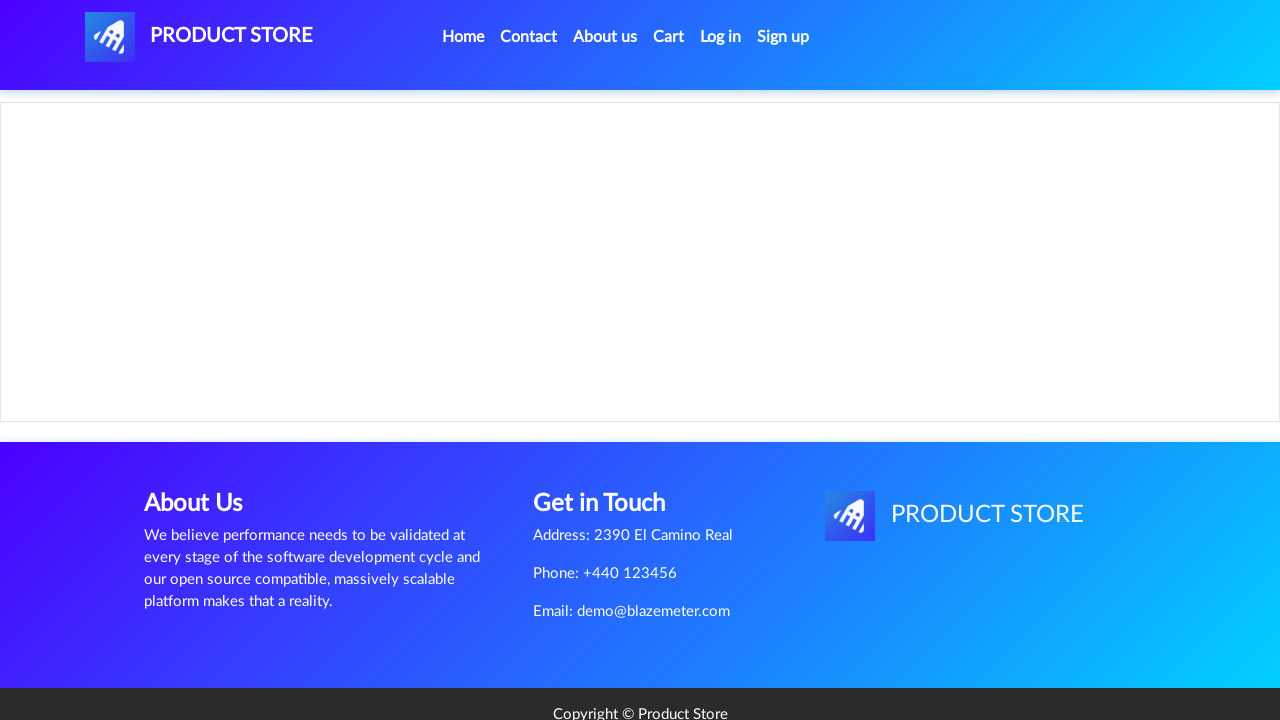

Add to Cart button became visible for product 15
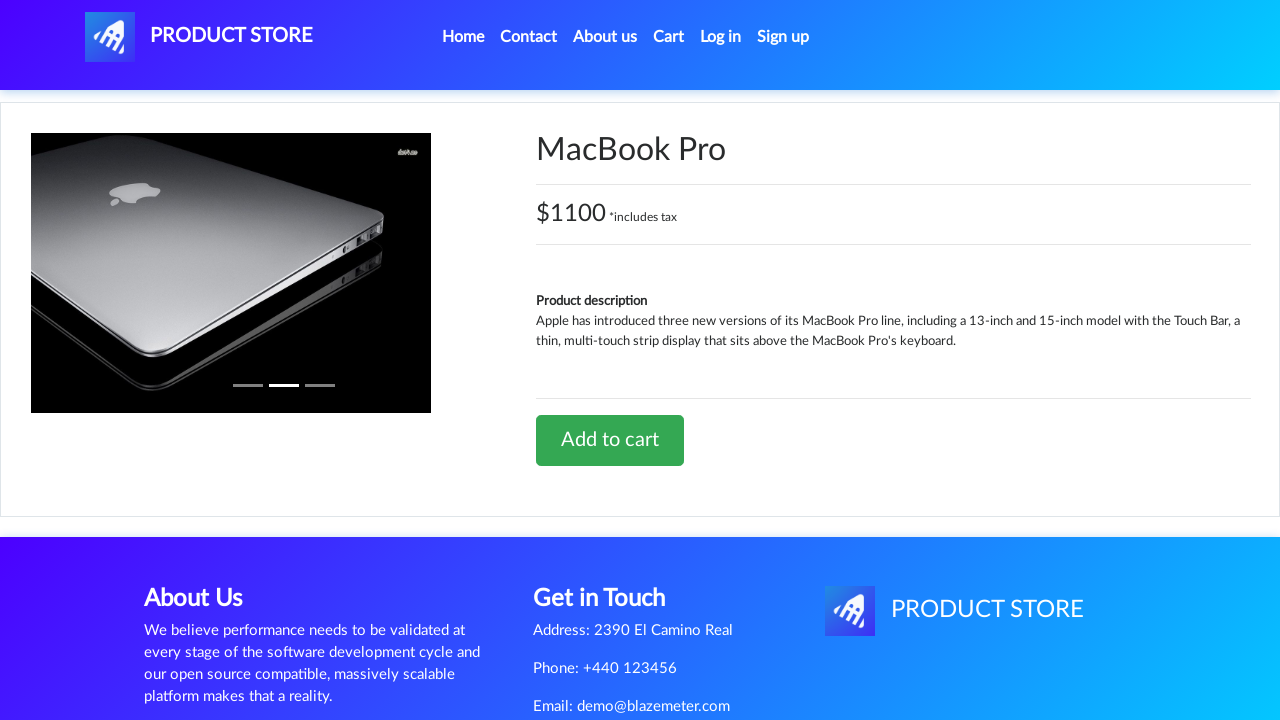

Verified URL matches expected product URL for product 15
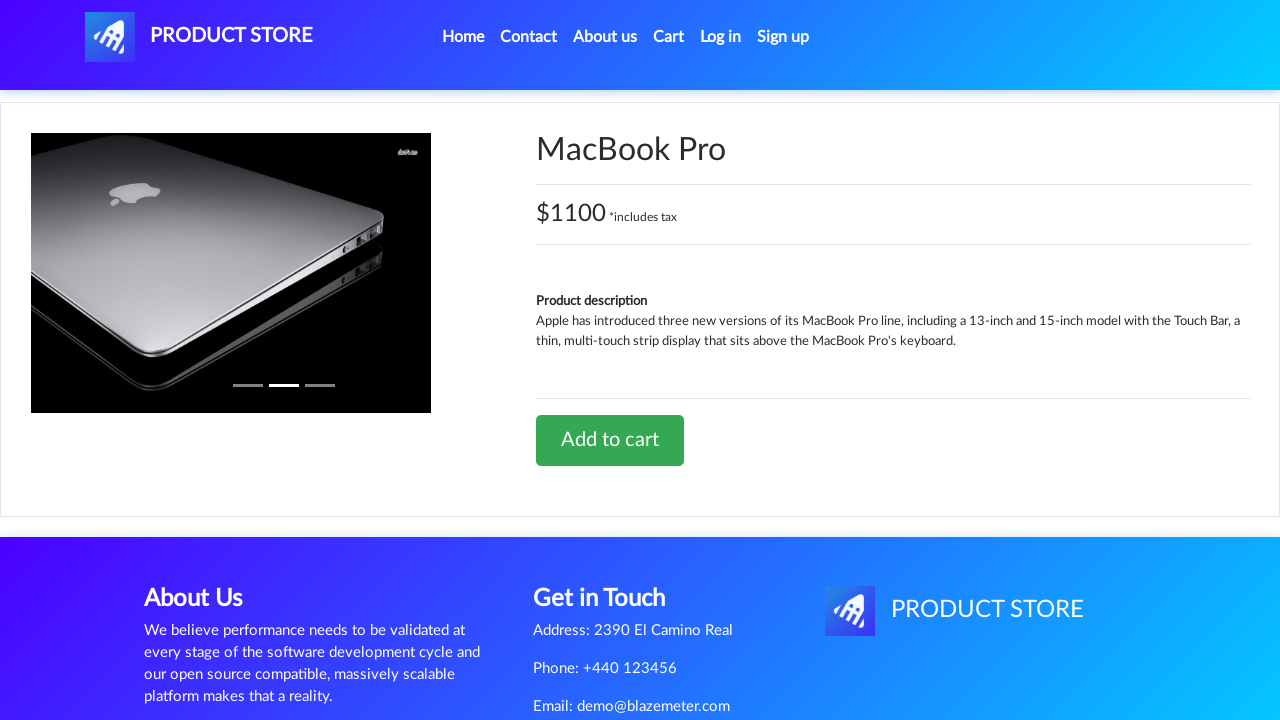

Verified product 15 does not contain undefined content
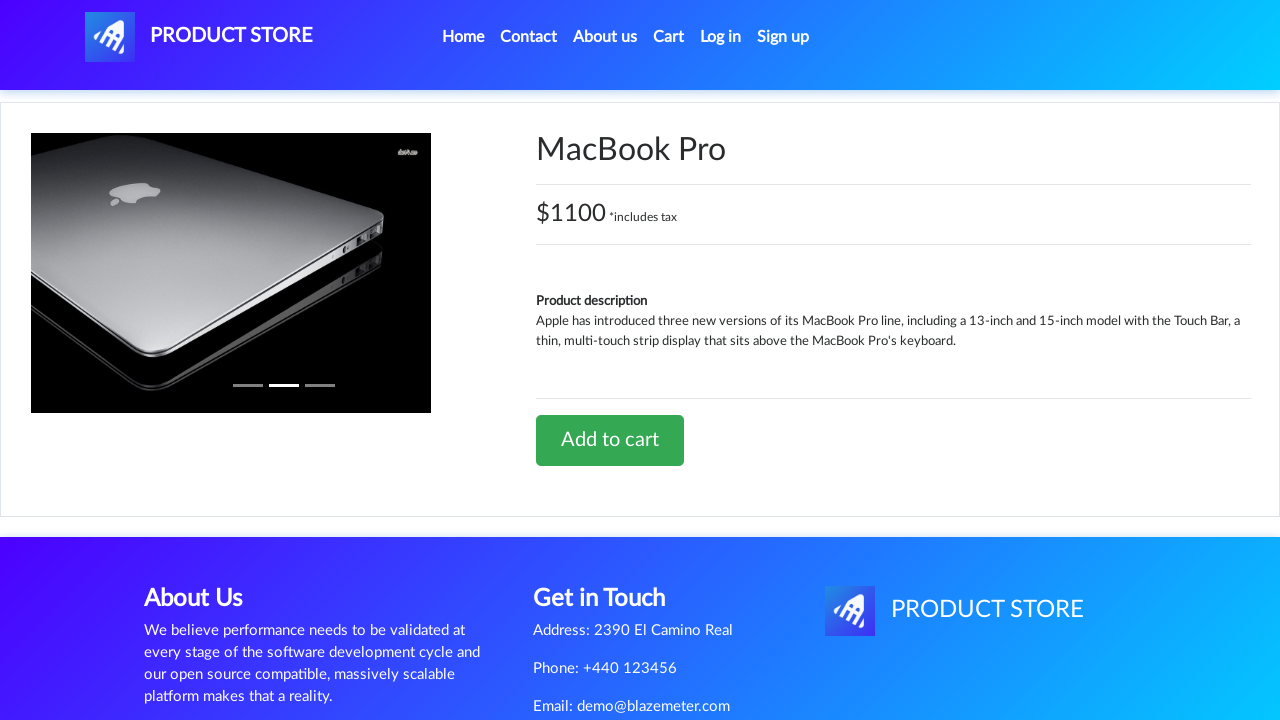

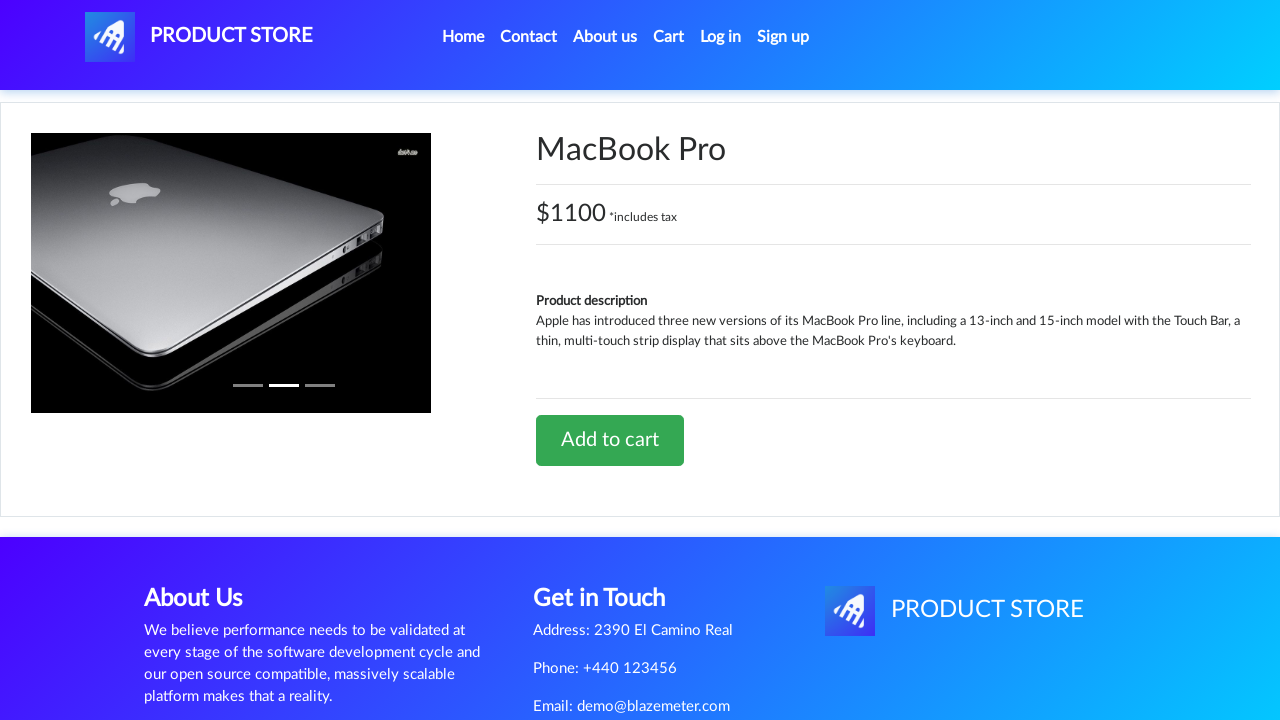